Tests adding multiple specific products (Cucumber, Beetroot, Raspberry) to the shopping cart on an e-commerce practice site by iterating through all products and clicking the add button for matching items.

Starting URL: https://rahulshettyacademy.com/seleniumPractise/

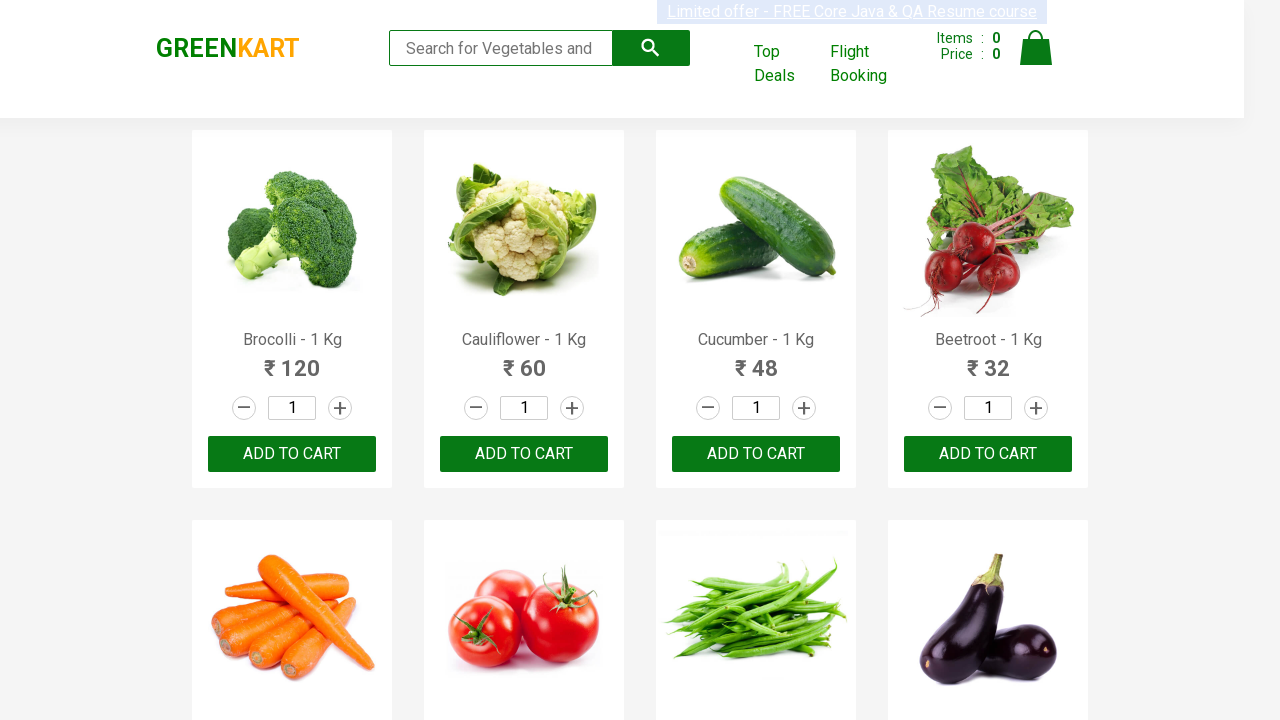

Waited for product names to load
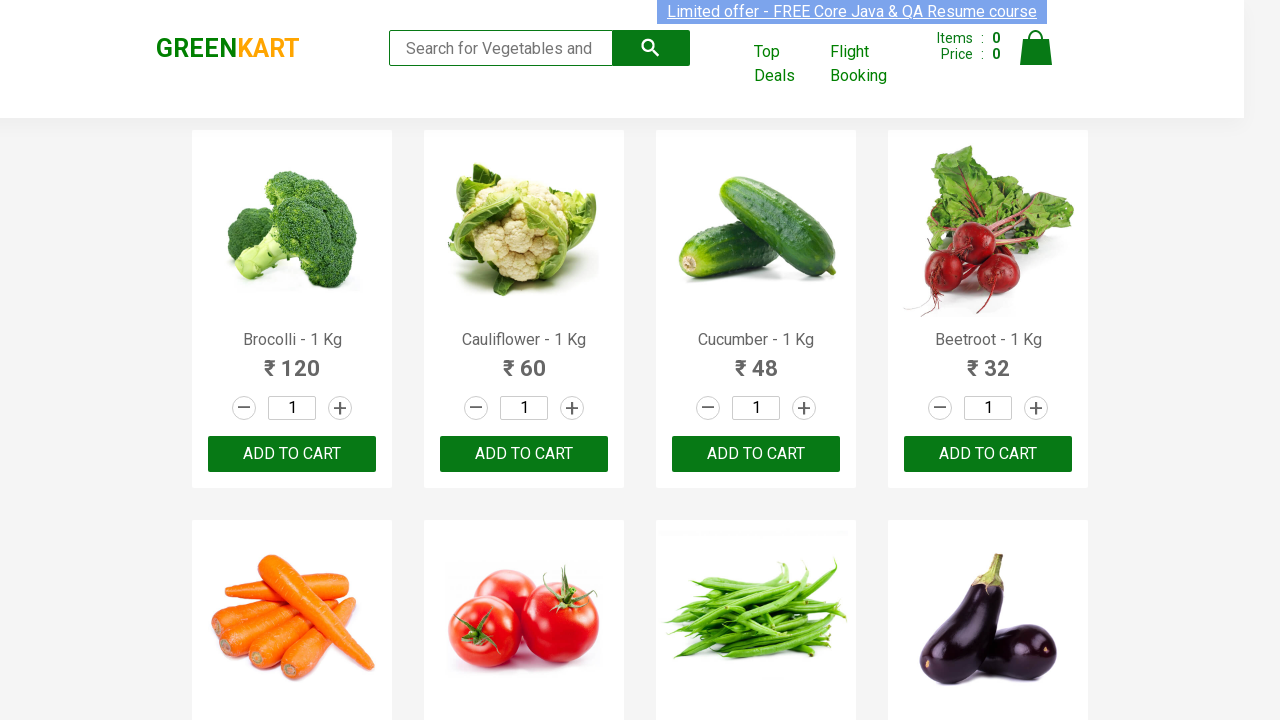

Retrieved all product name elements
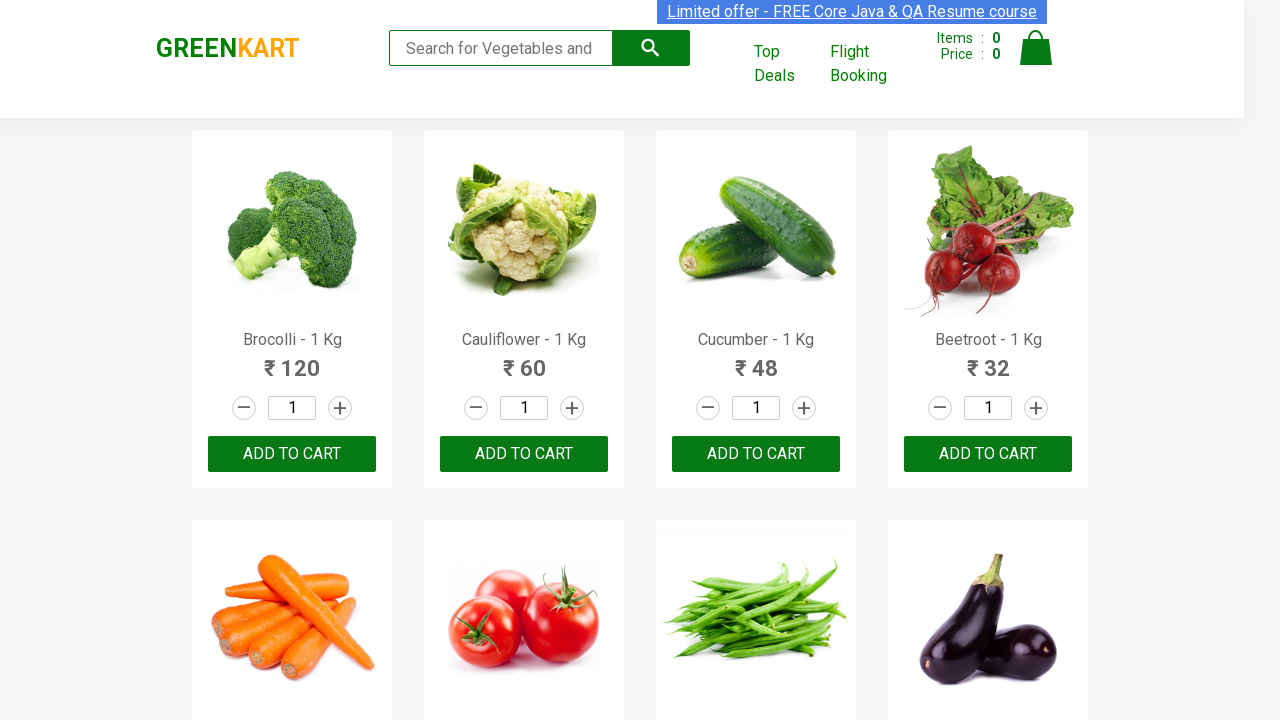

Retrieved text content from product element 0
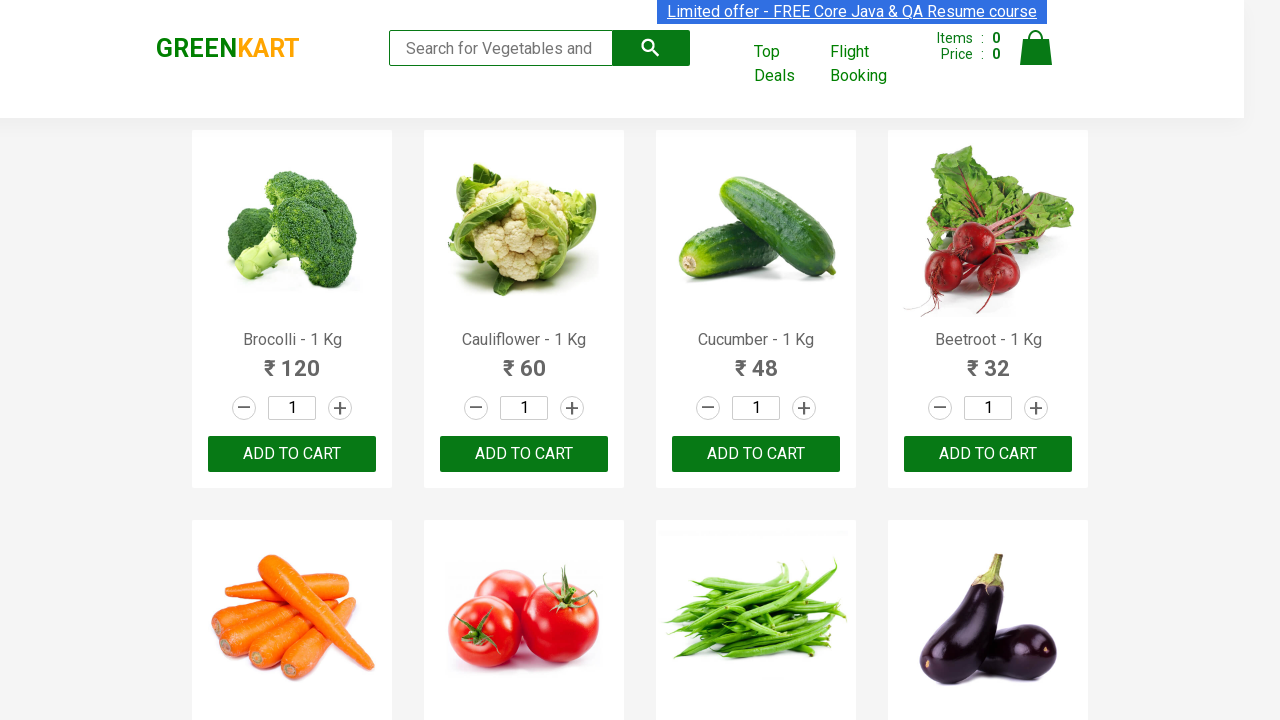

Extracted product name: 'Brocolli'
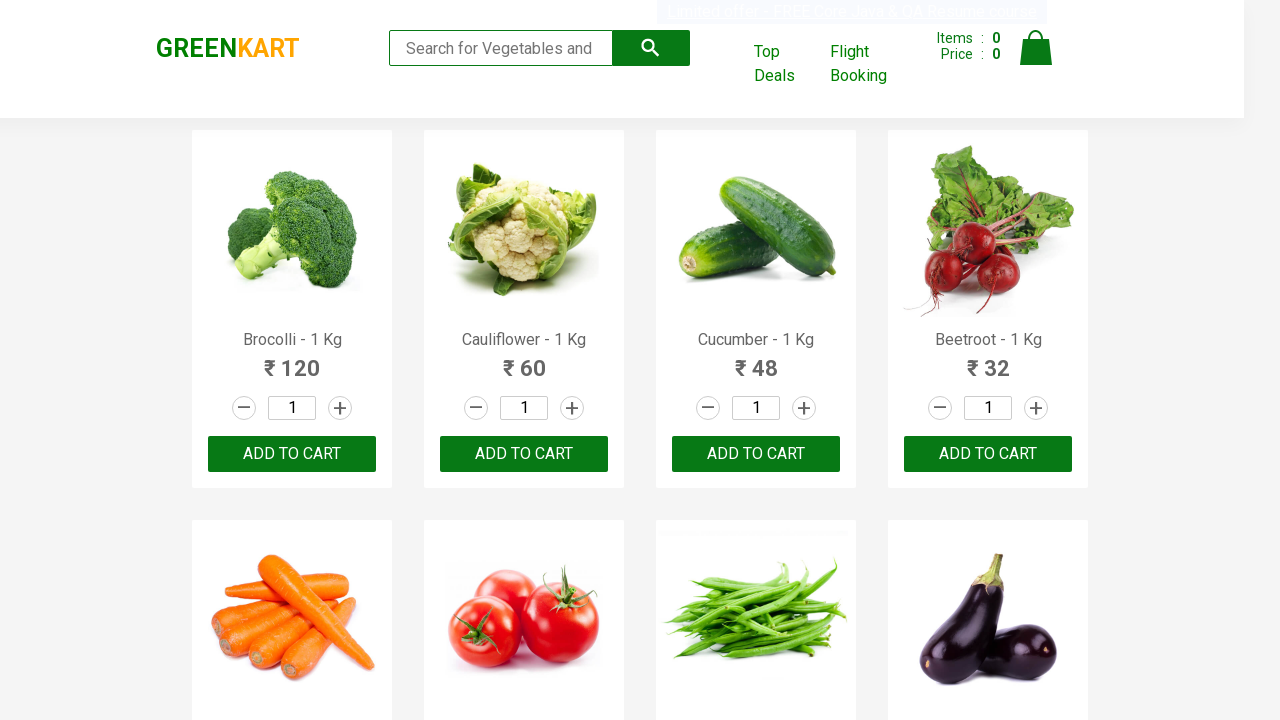

Retrieved text content from product element 1
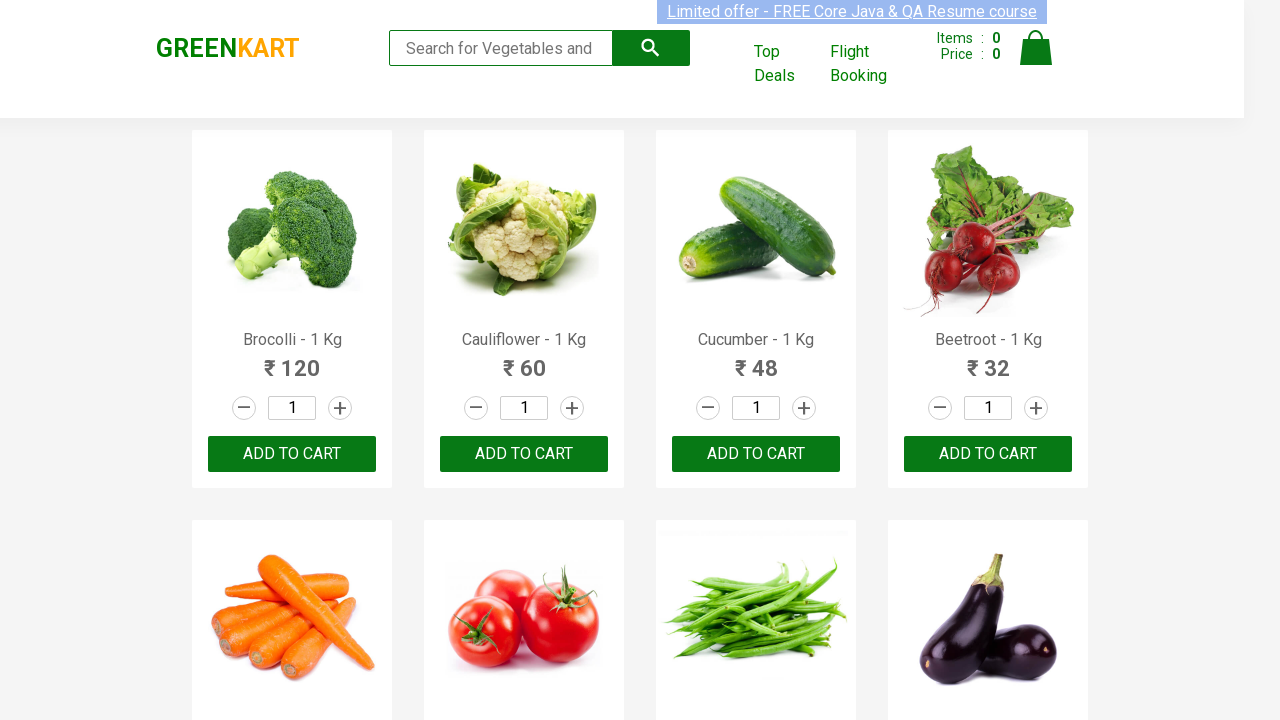

Extracted product name: 'Cauliflower'
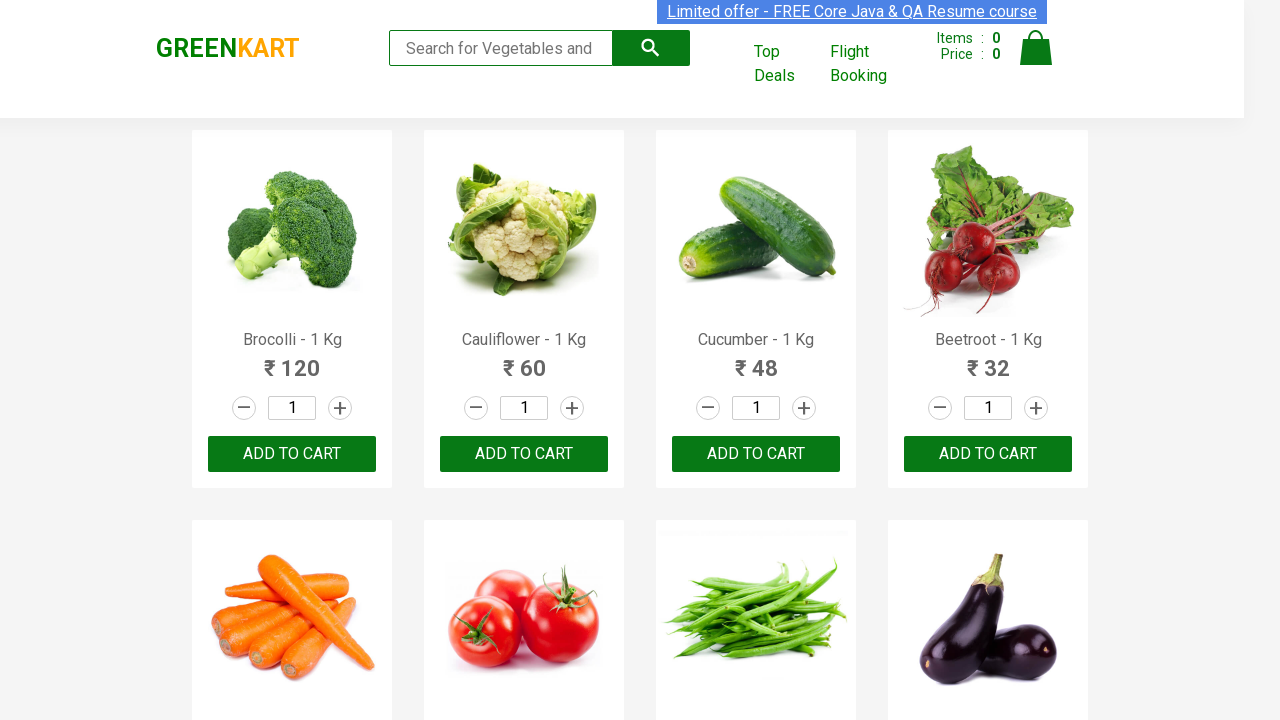

Retrieved text content from product element 2
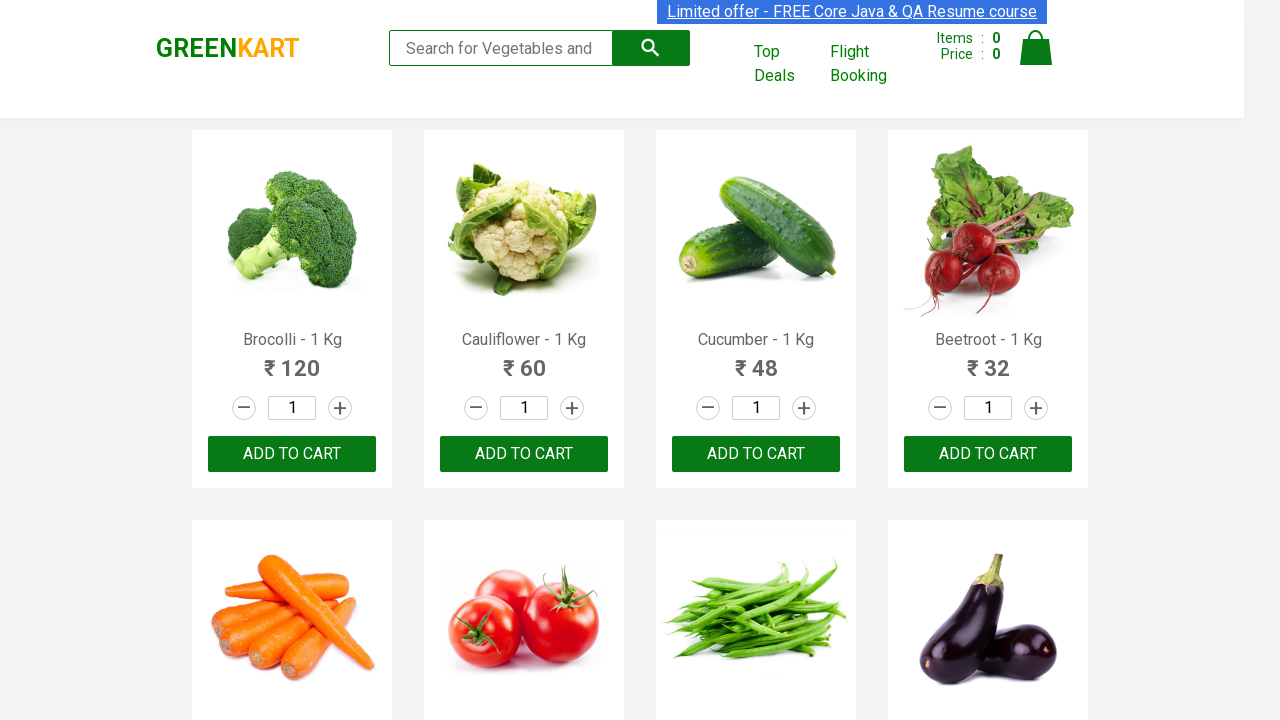

Extracted product name: 'Cucumber'
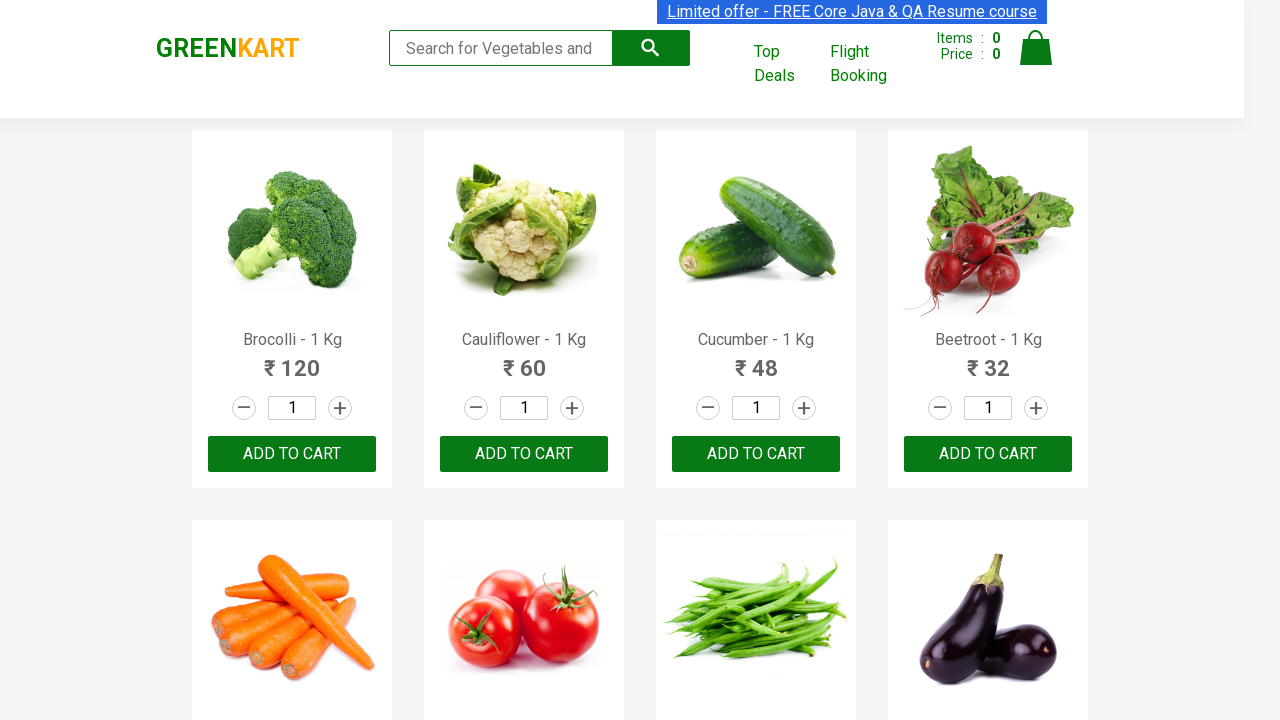

Clicked 'Add to cart' button for 'Cucumber' at (756, 454) on xpath=//div[@class='product-action']/button >> nth=2
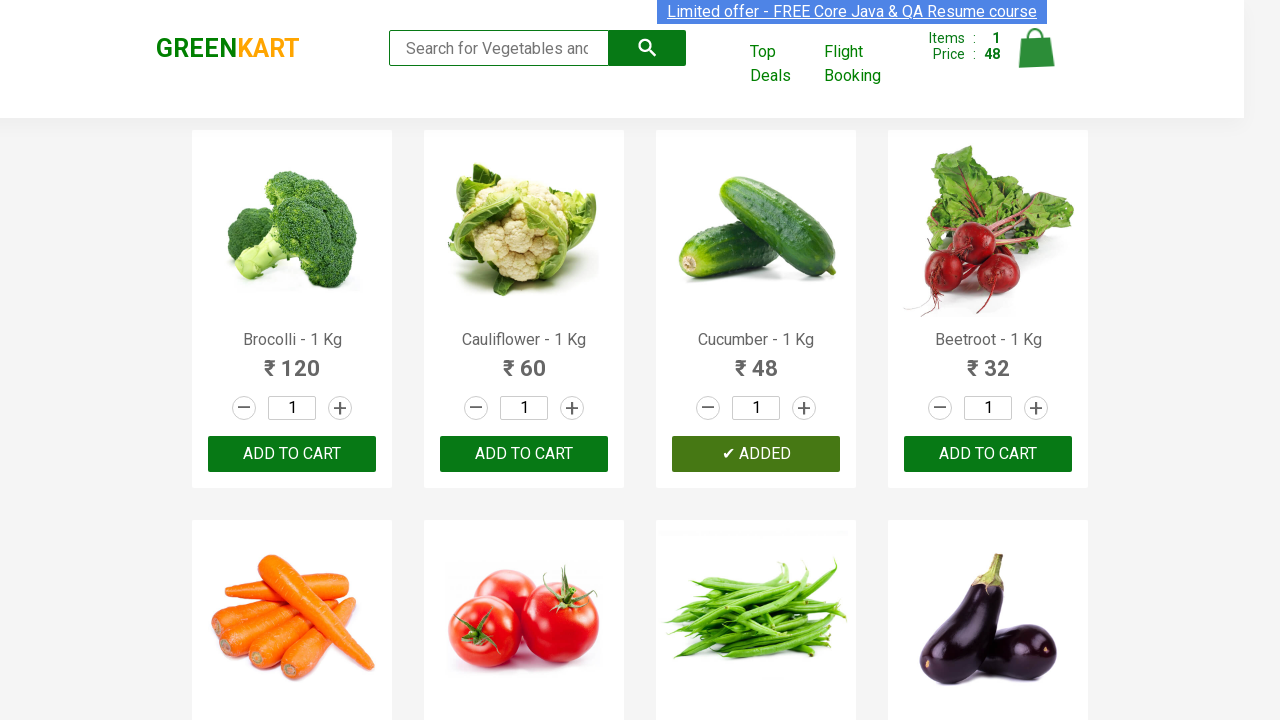

Retrieved text content from product element 3
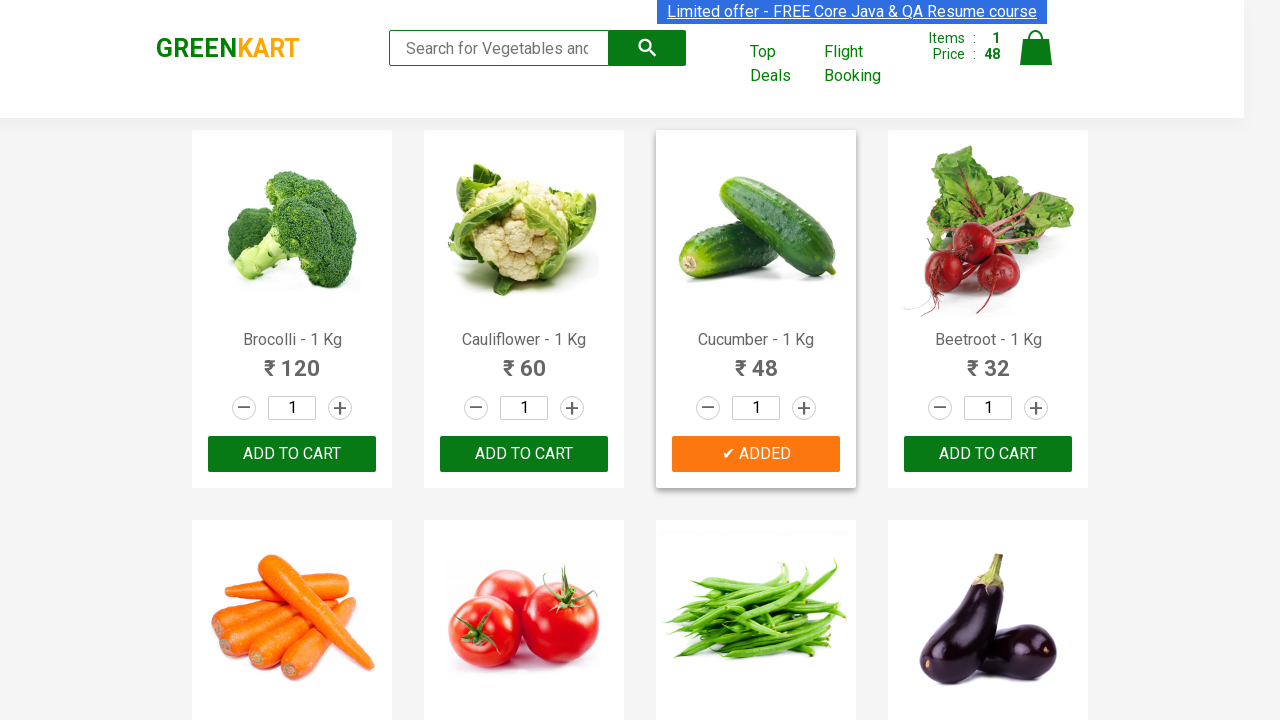

Extracted product name: 'Beetroot'
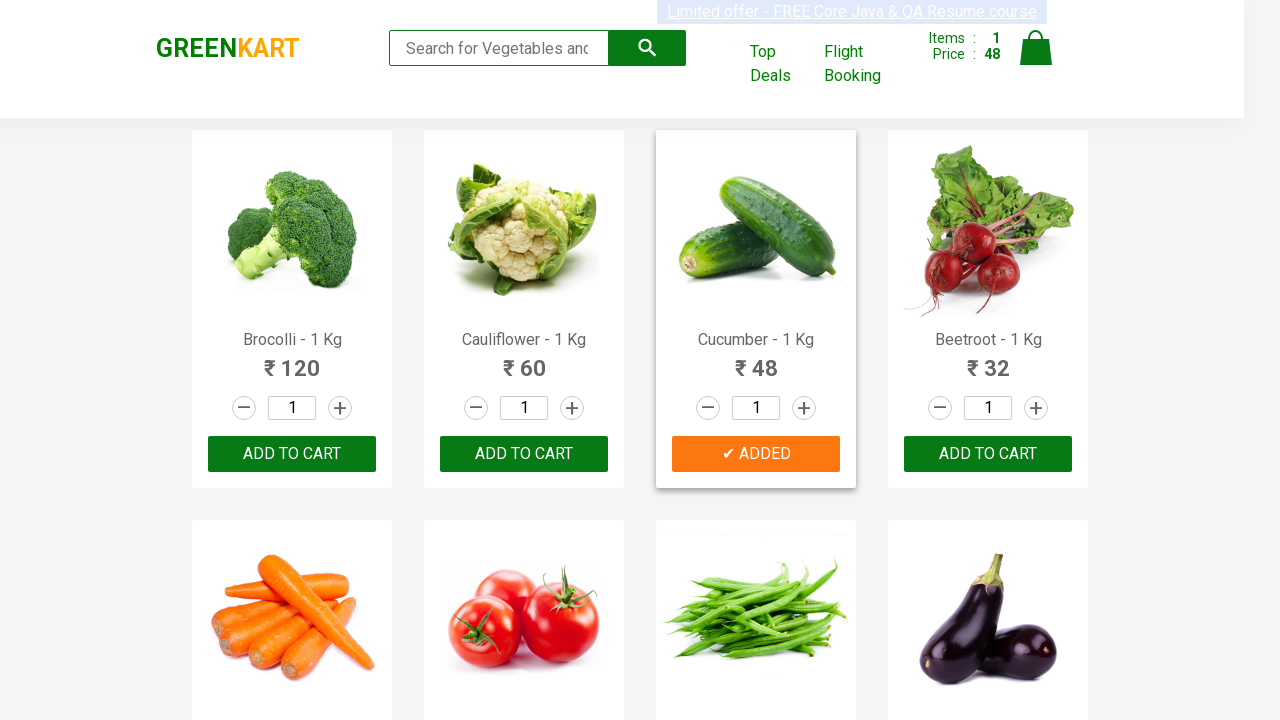

Clicked 'Add to cart' button for 'Beetroot' at (988, 454) on xpath=//div[@class='product-action']/button >> nth=3
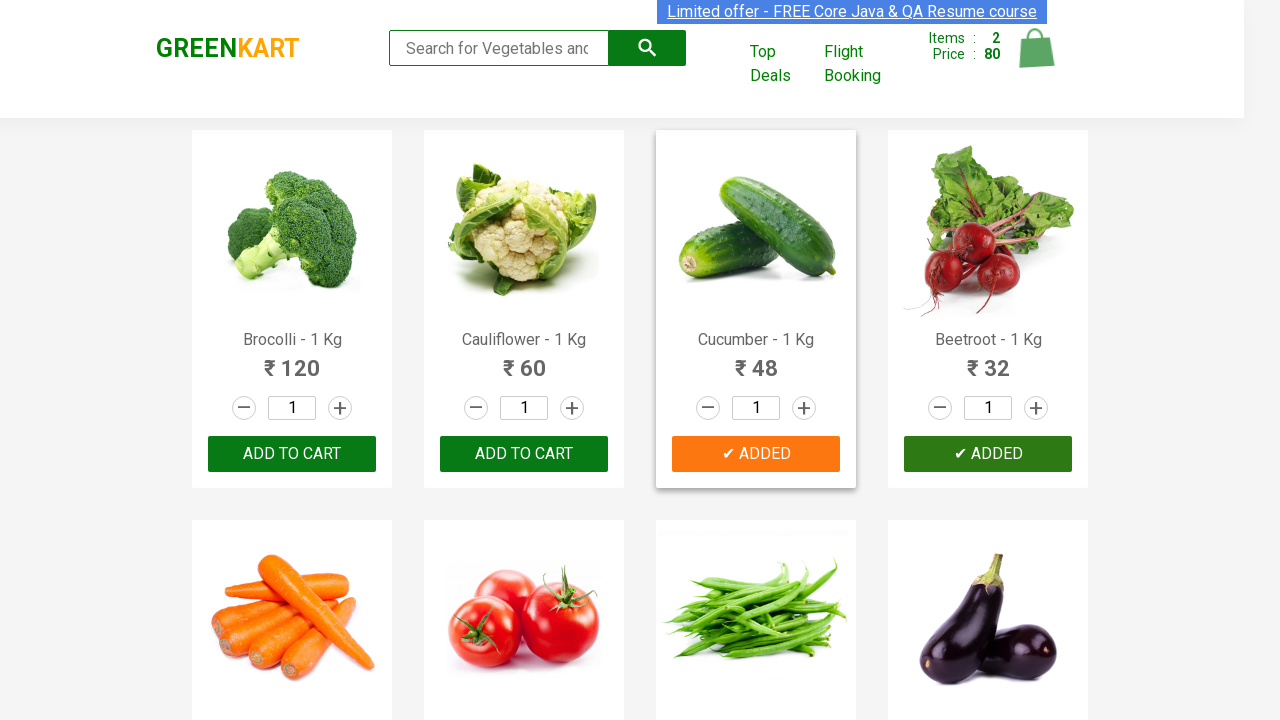

Retrieved text content from product element 4
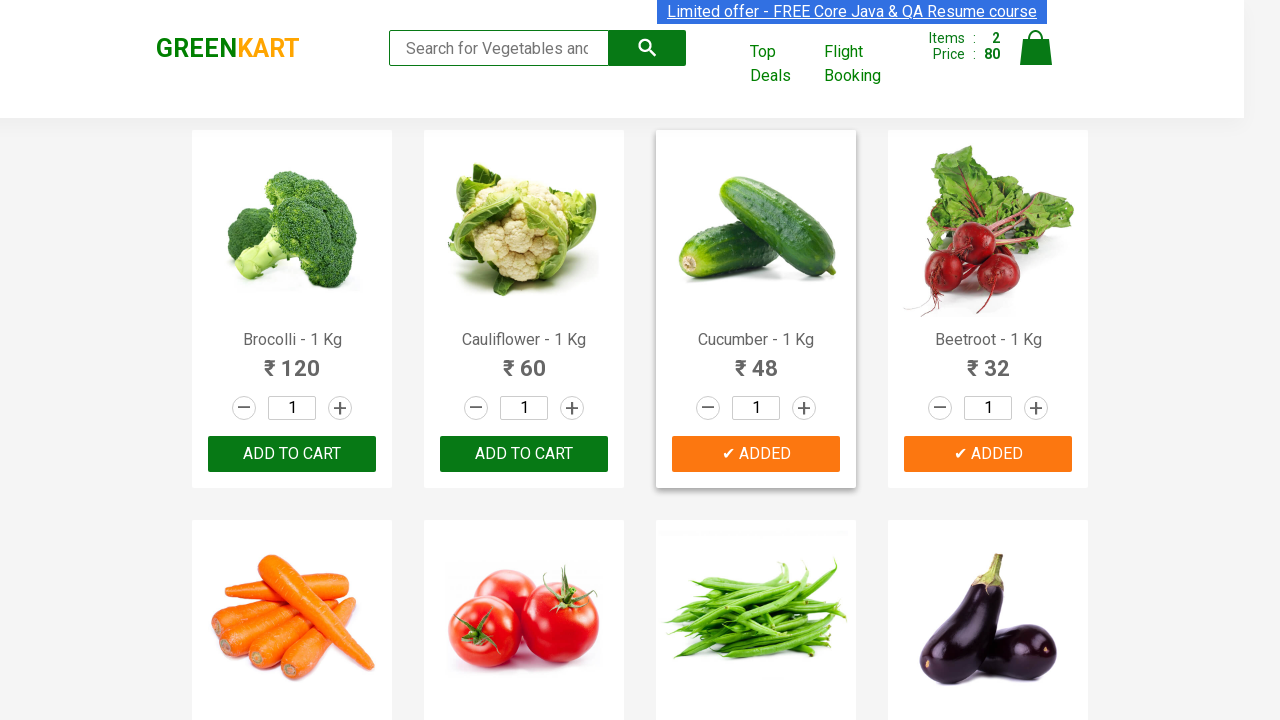

Extracted product name: 'Carrot'
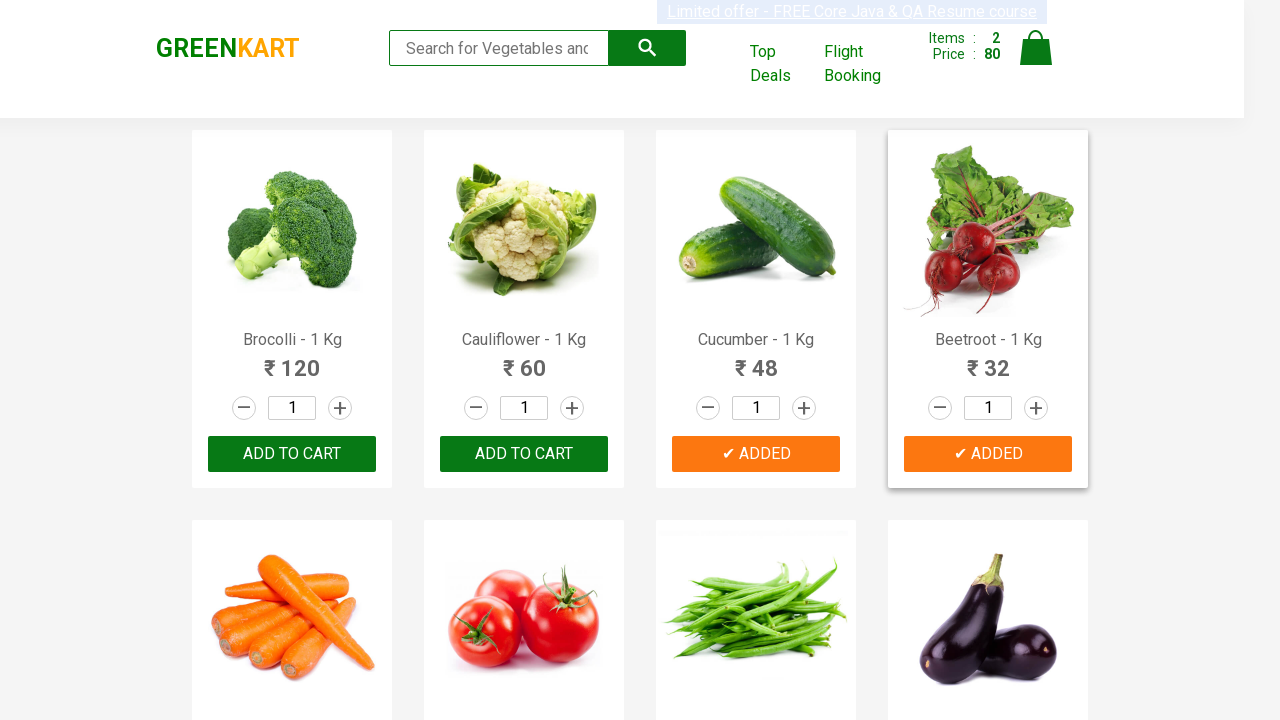

Retrieved text content from product element 5
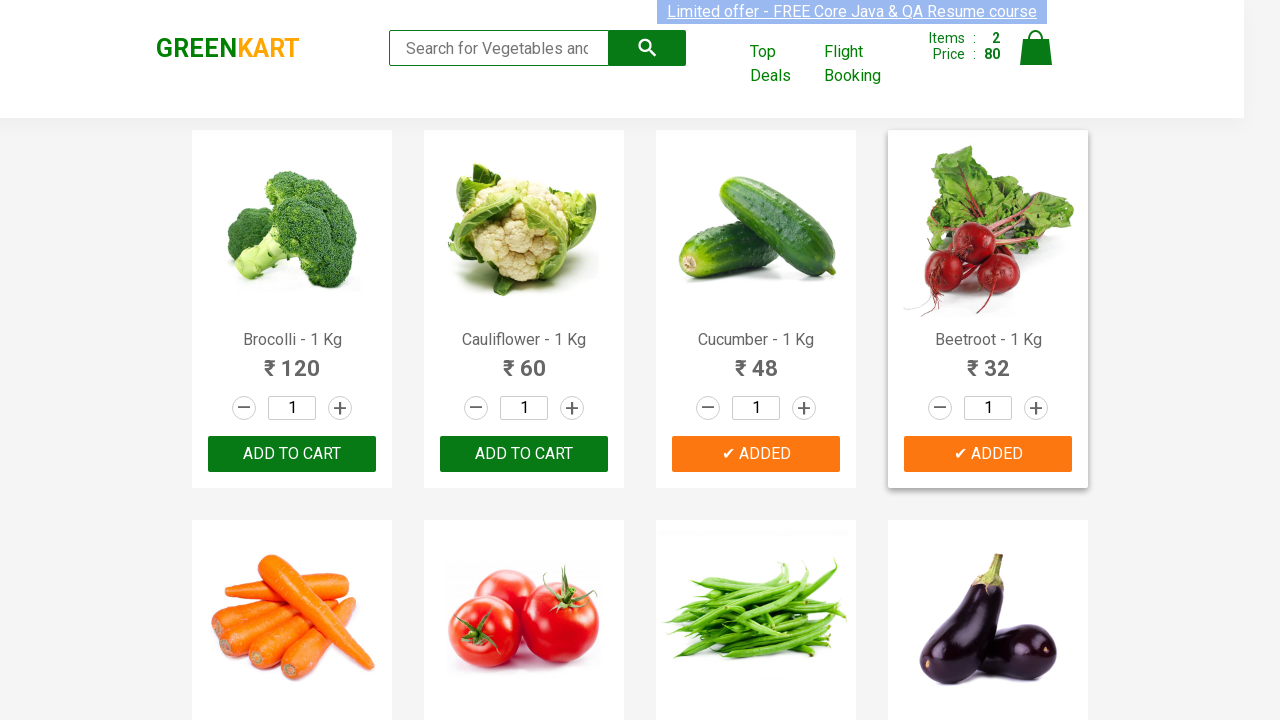

Extracted product name: 'Tomato'
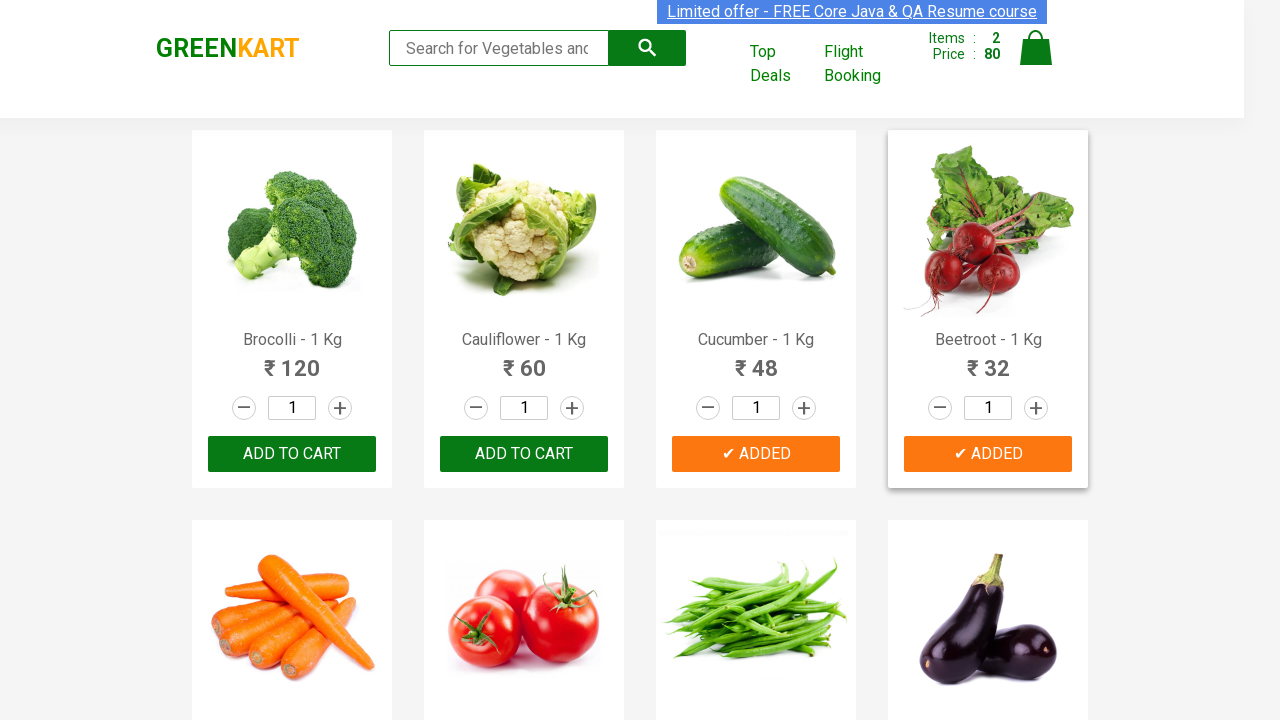

Retrieved text content from product element 6
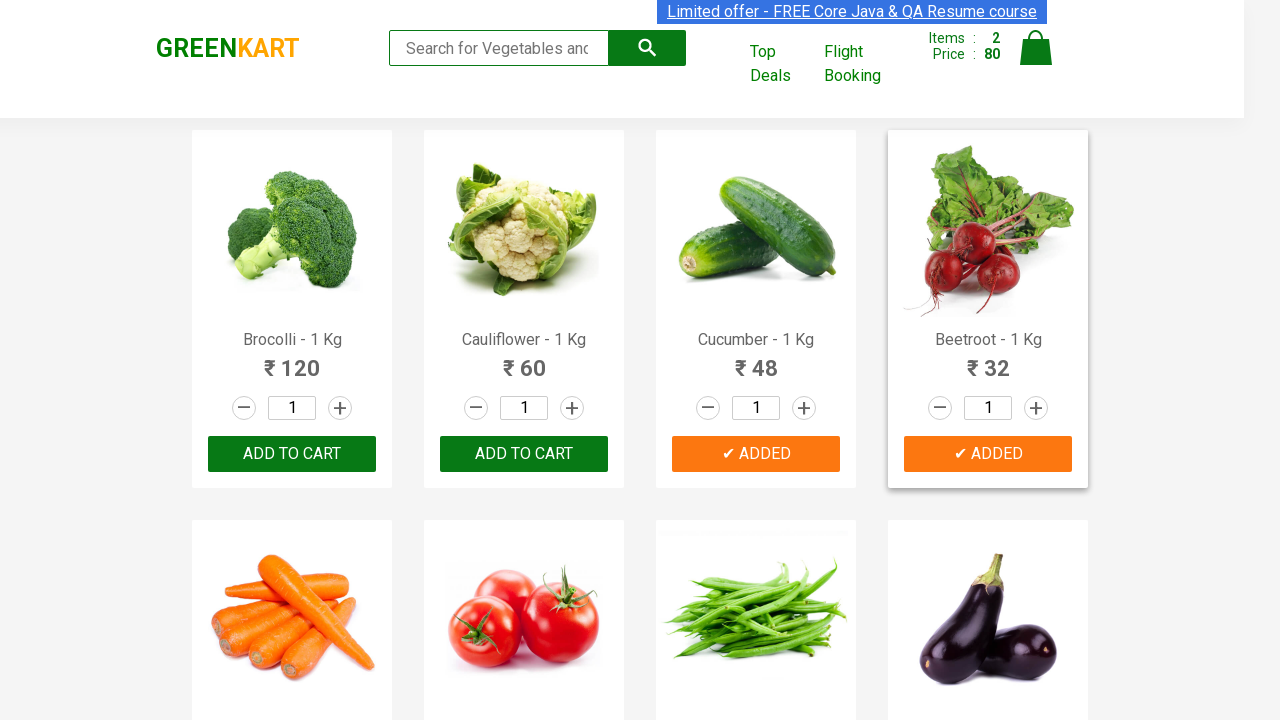

Extracted product name: 'Beans'
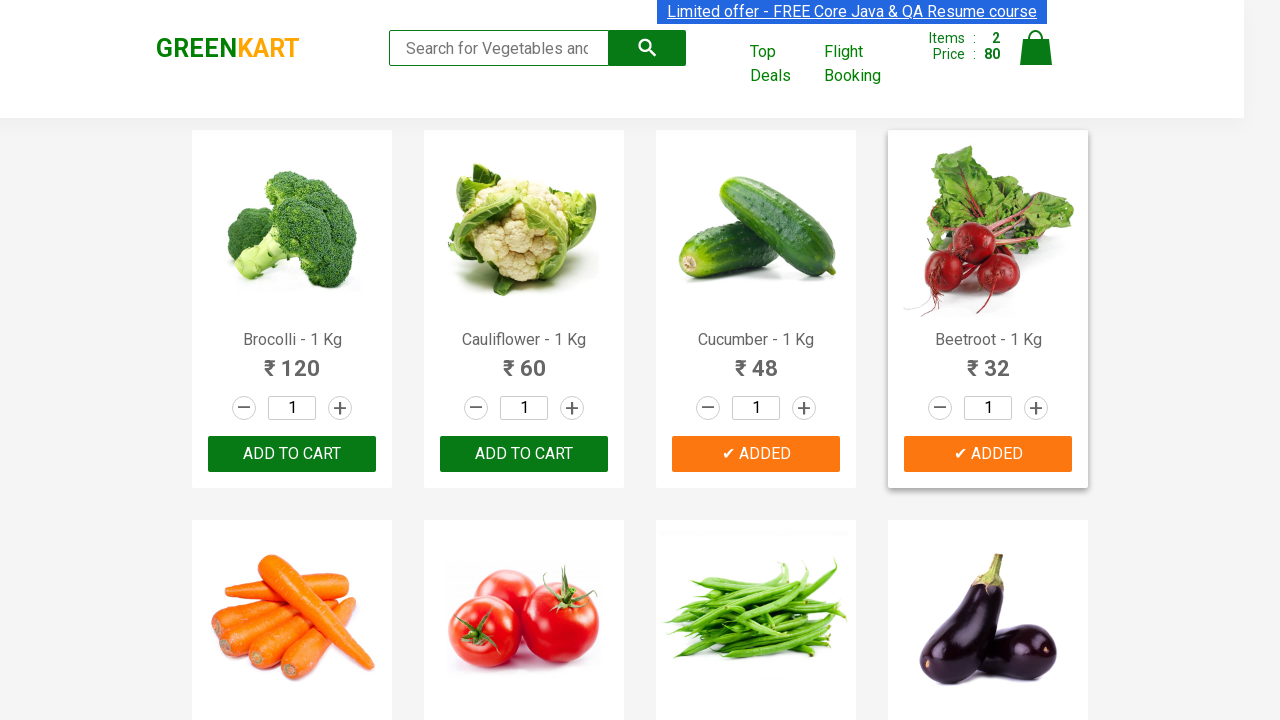

Retrieved text content from product element 7
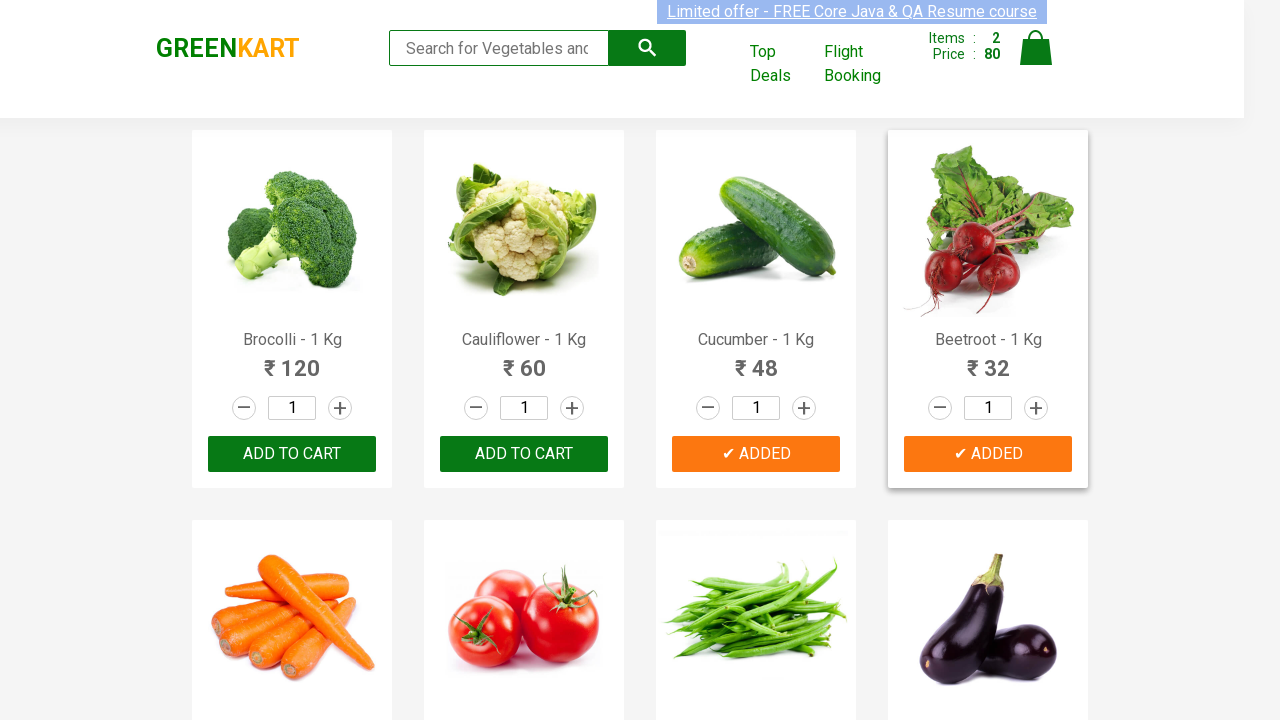

Extracted product name: 'Brinjal'
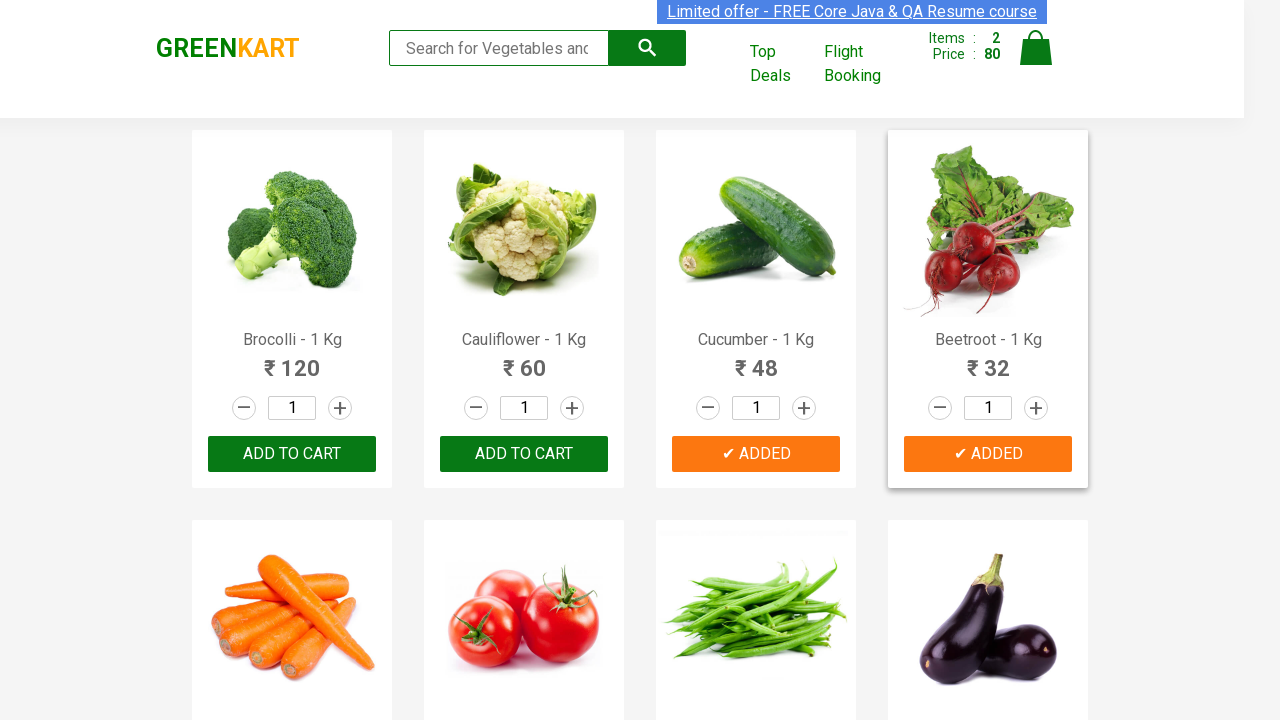

Retrieved text content from product element 8
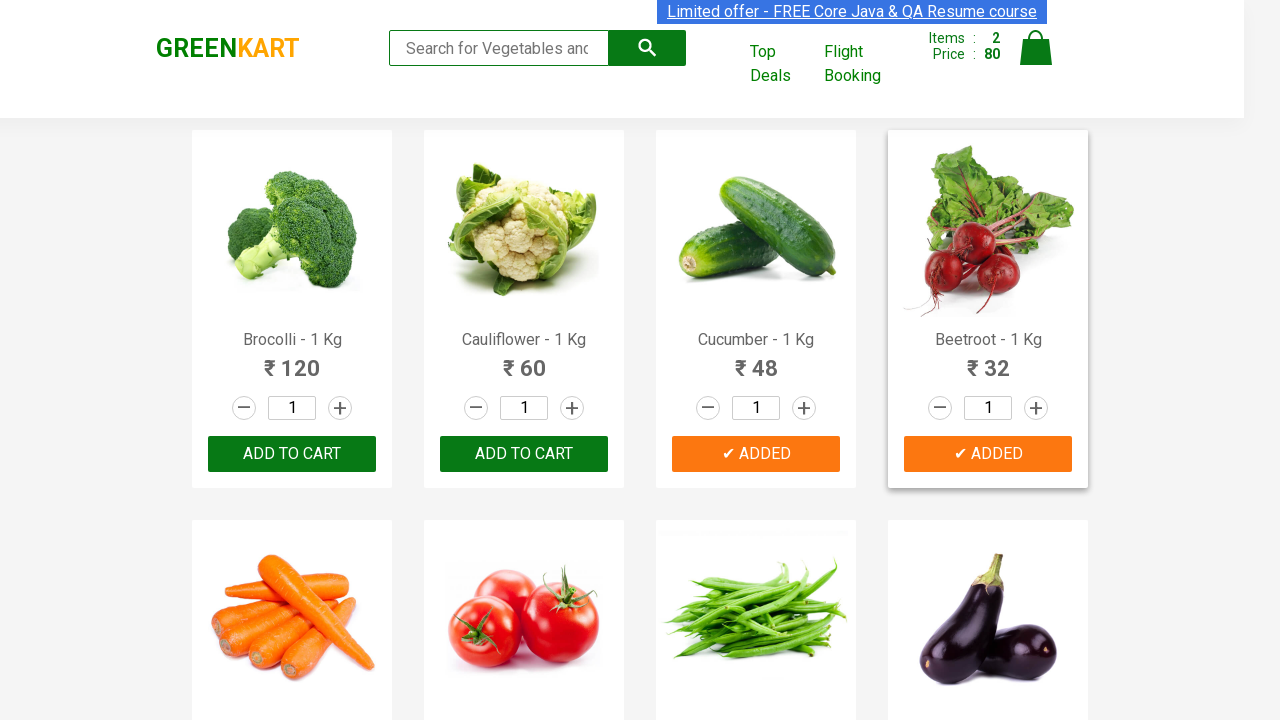

Extracted product name: 'Capsicum'
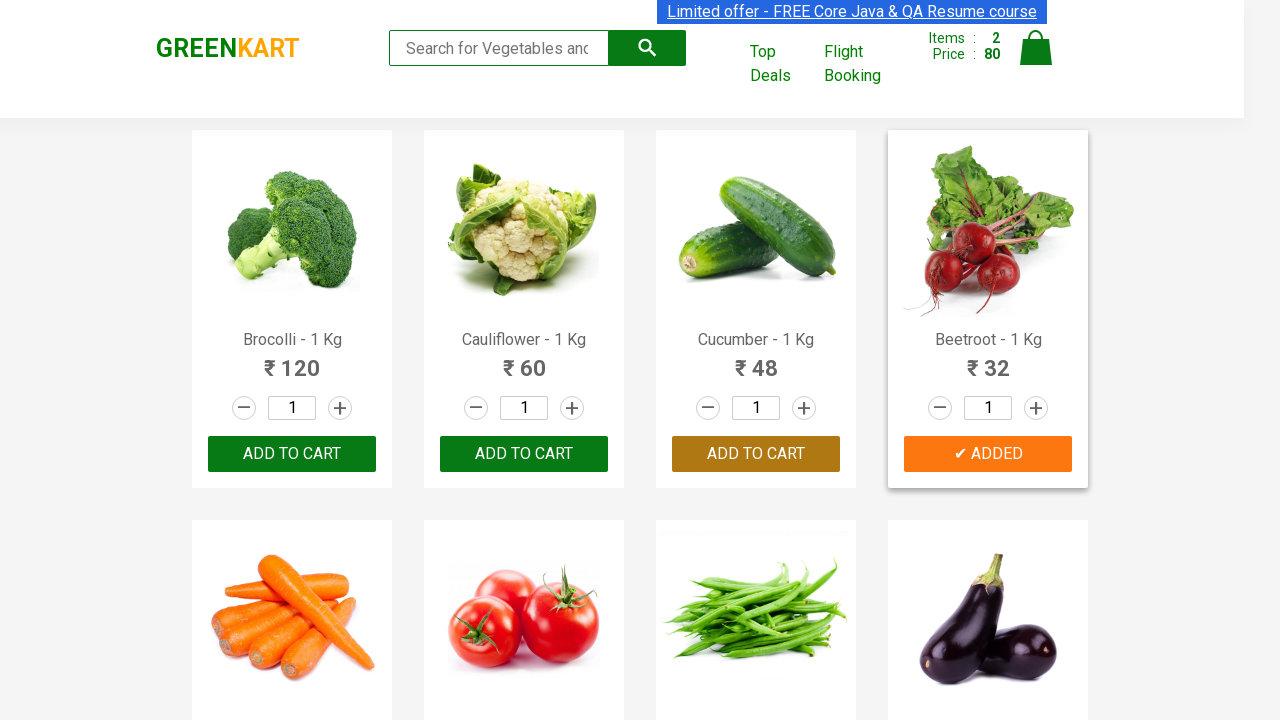

Retrieved text content from product element 9
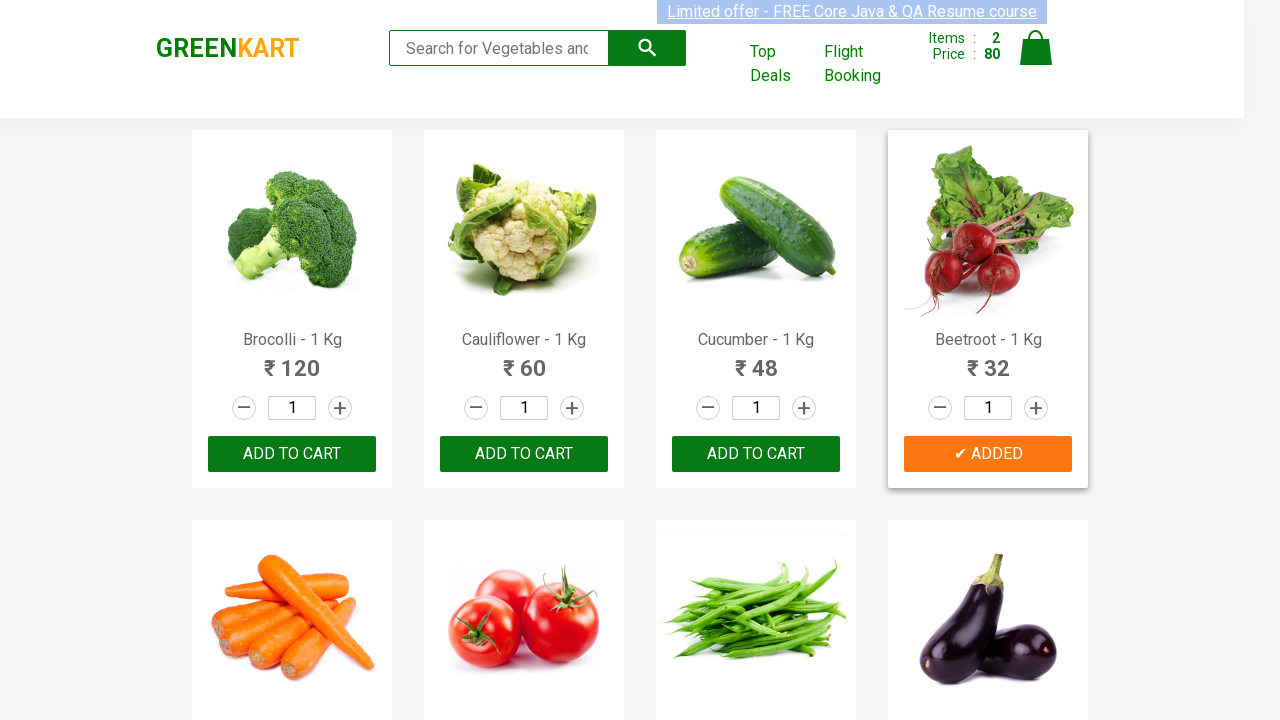

Extracted product name: 'Mushroom'
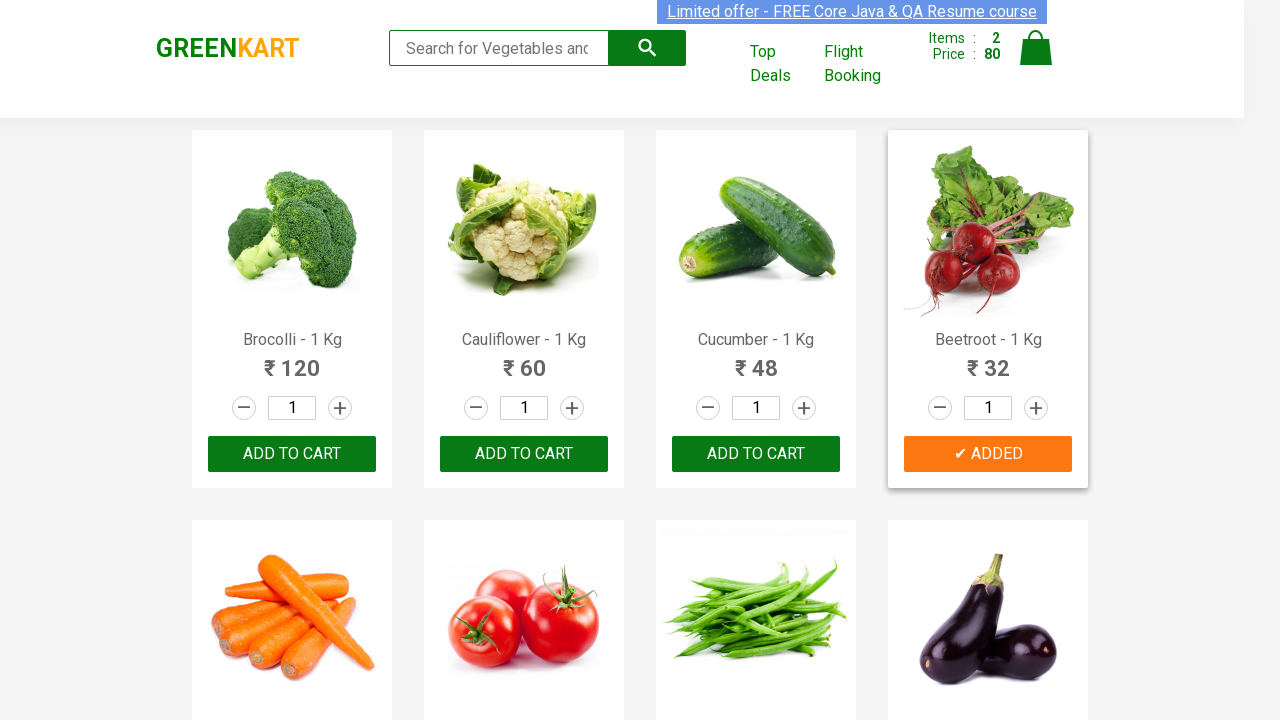

Retrieved text content from product element 10
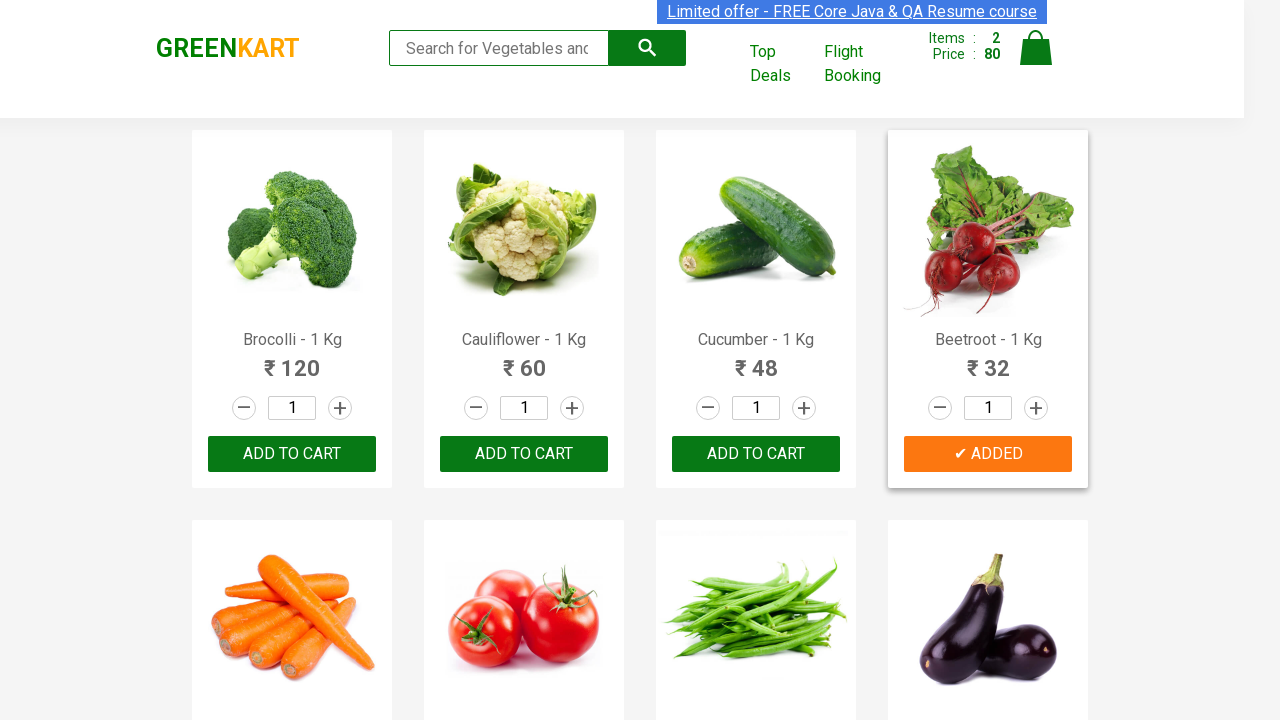

Extracted product name: 'Potato'
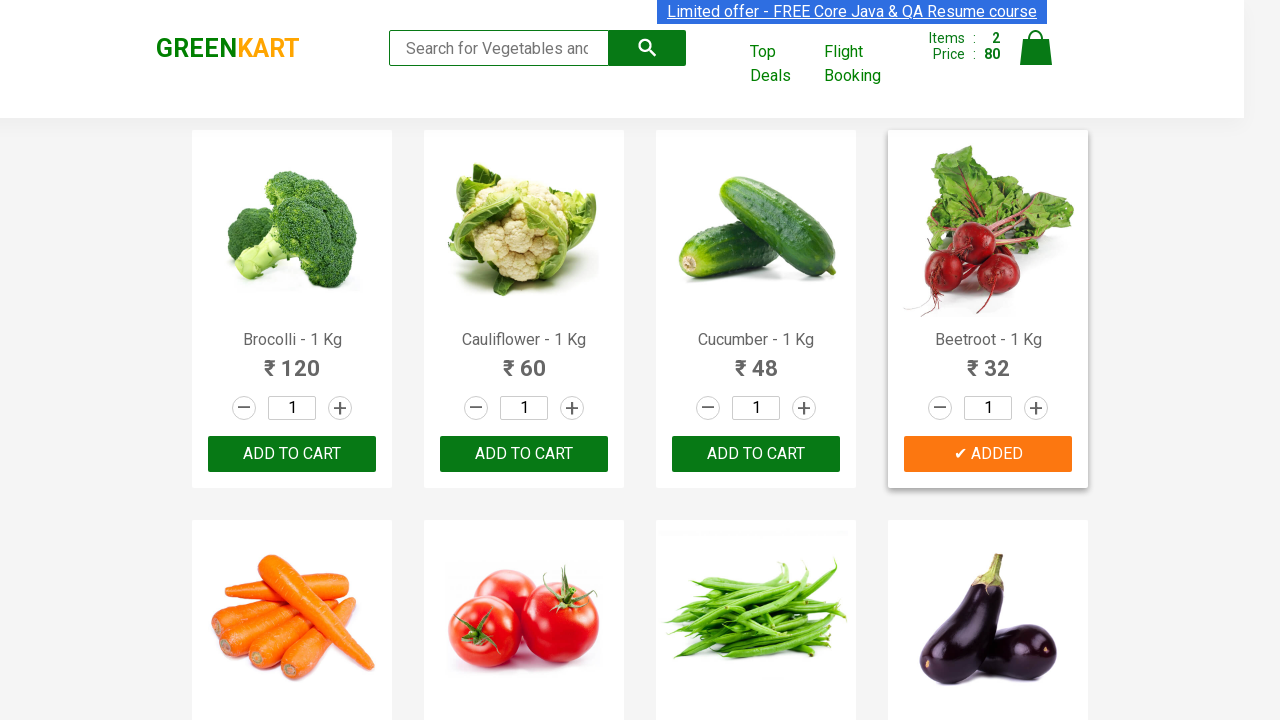

Retrieved text content from product element 11
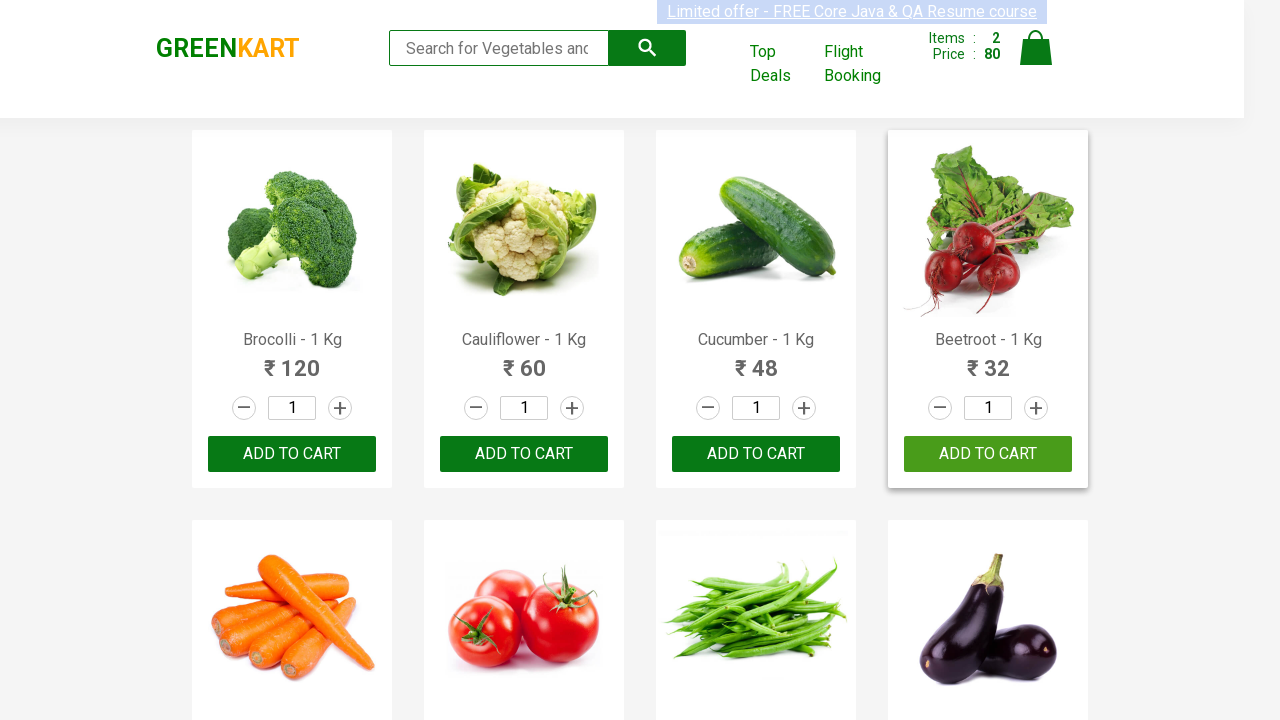

Extracted product name: 'Pumpkin'
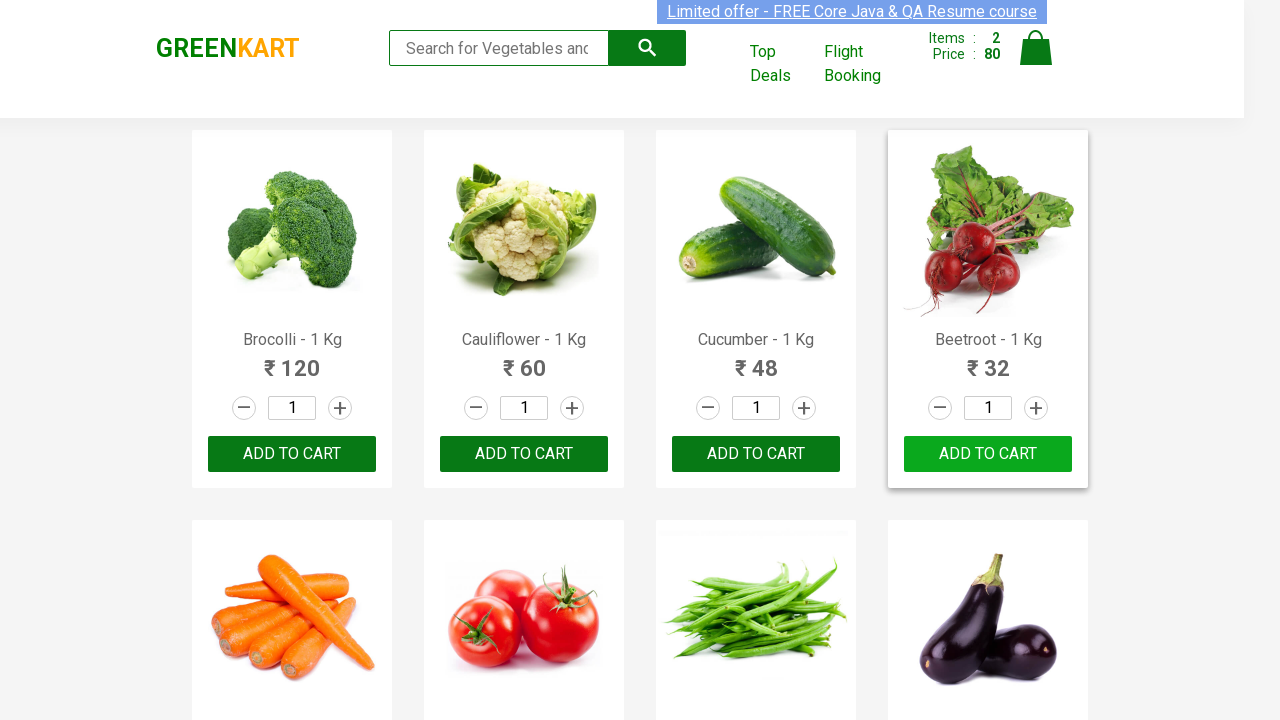

Retrieved text content from product element 12
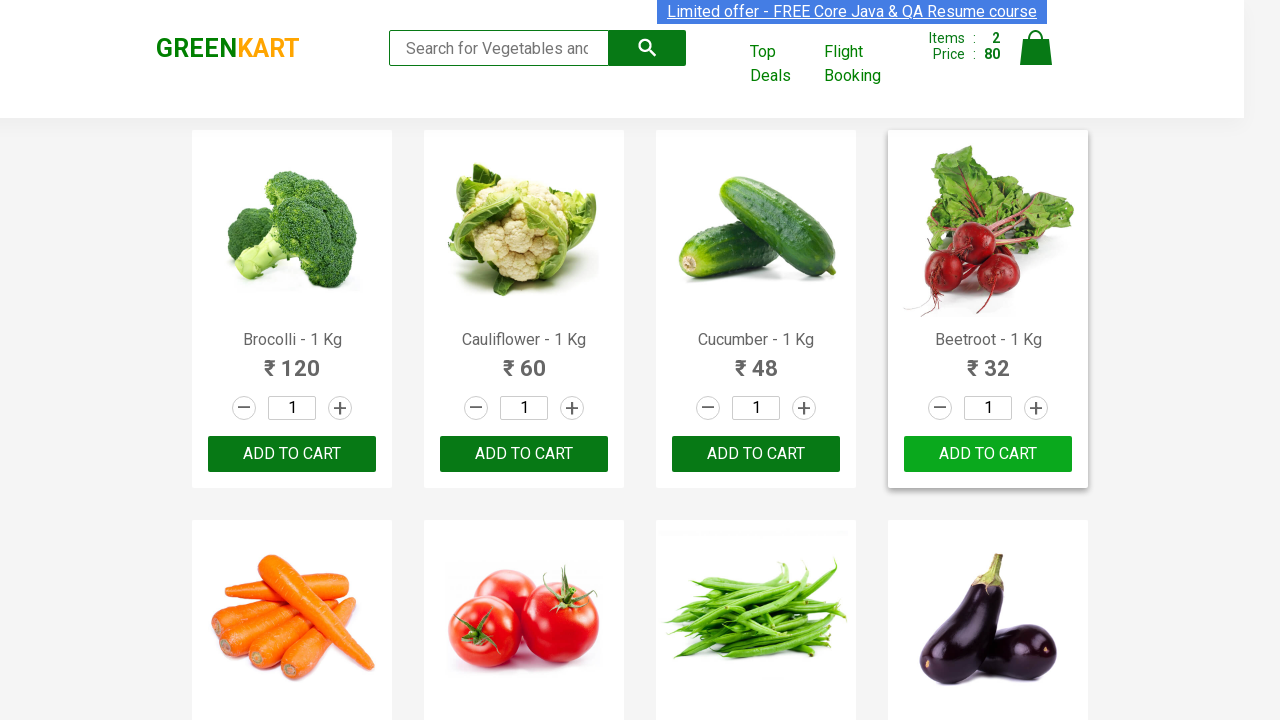

Extracted product name: 'Corn'
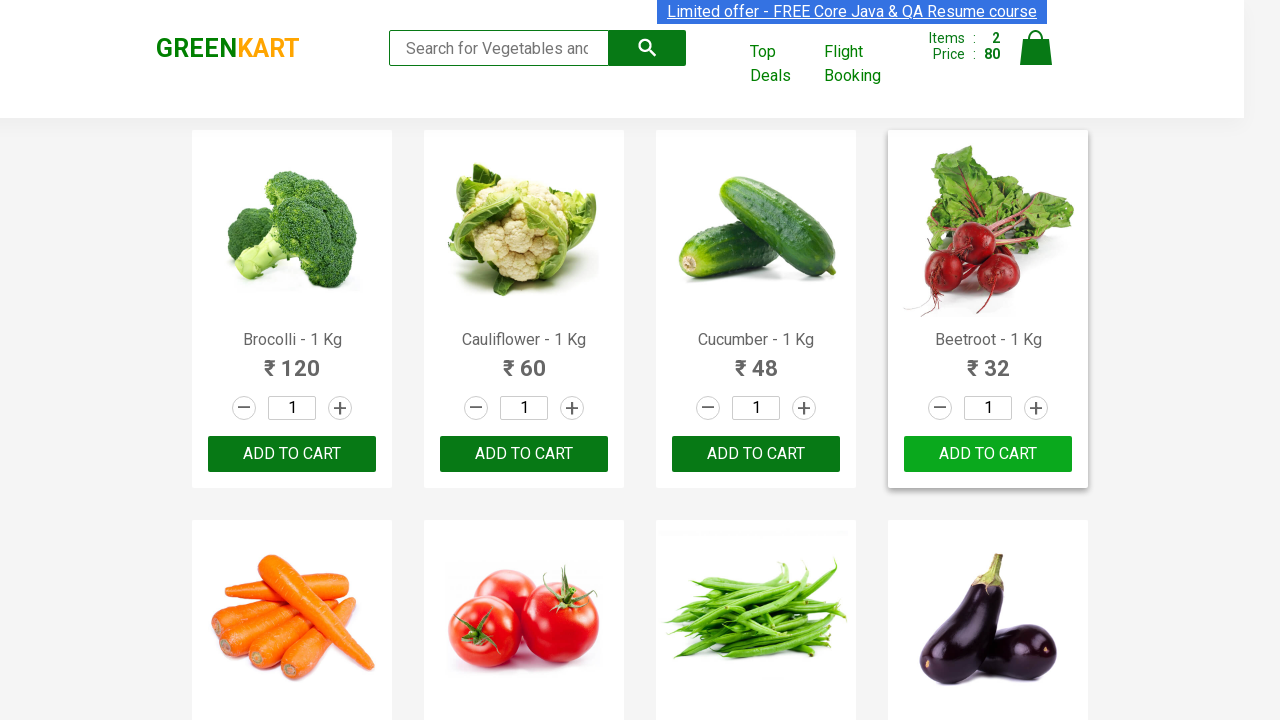

Retrieved text content from product element 13
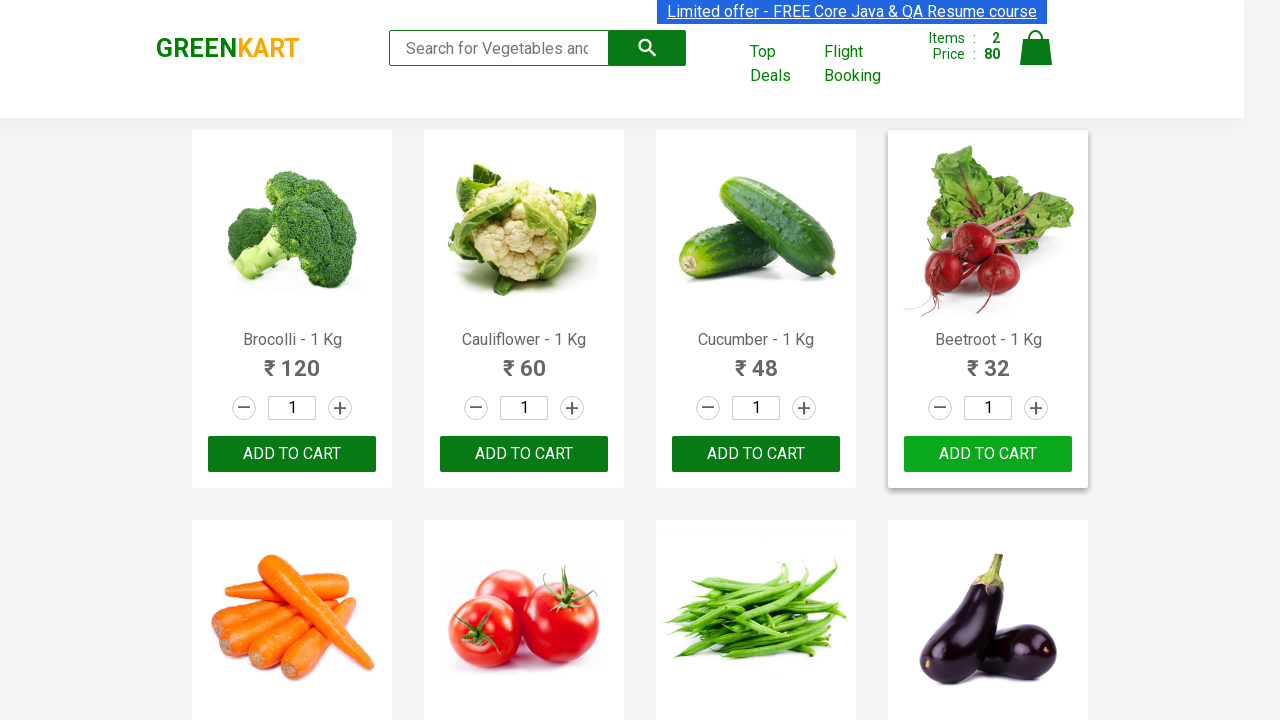

Extracted product name: 'Onion'
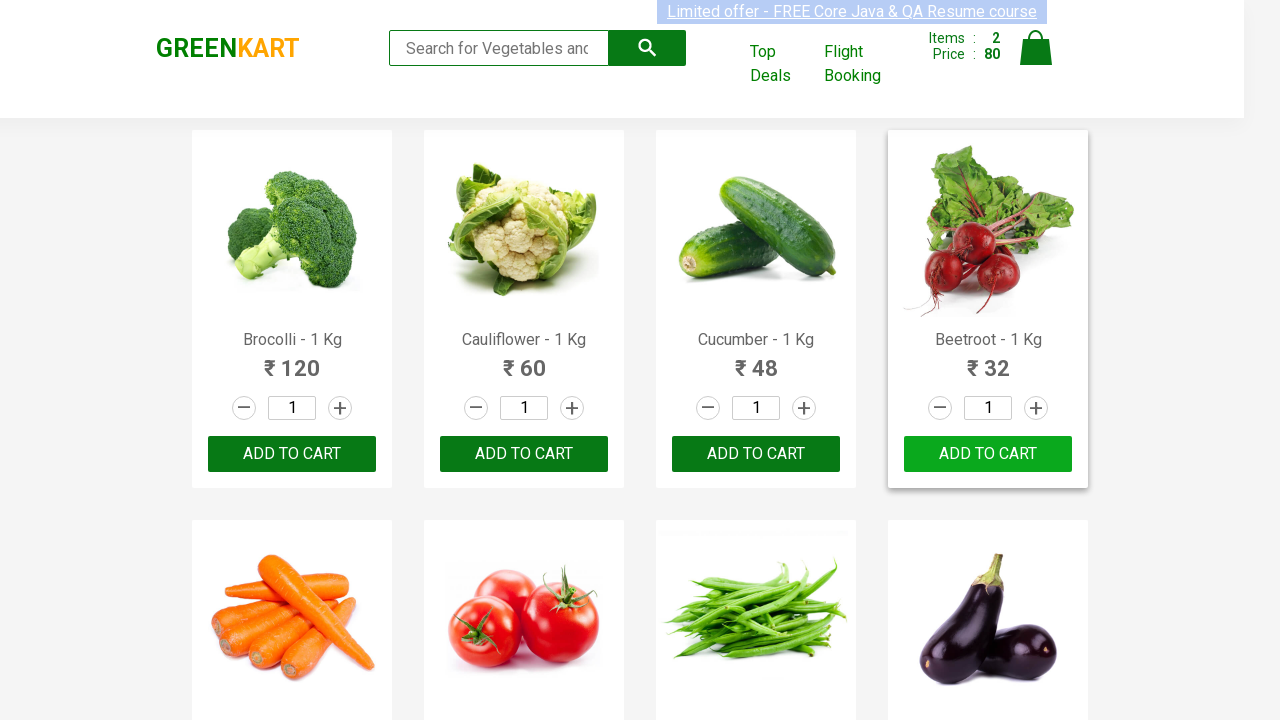

Retrieved text content from product element 14
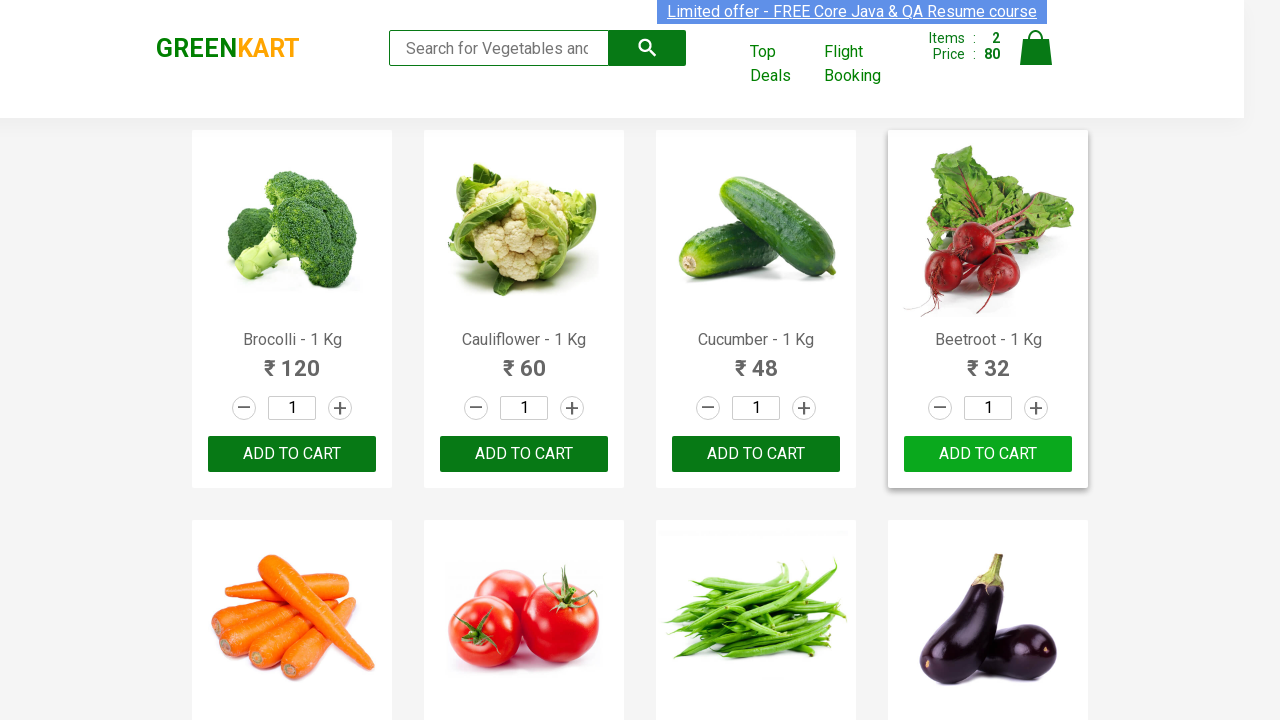

Extracted product name: 'Apple'
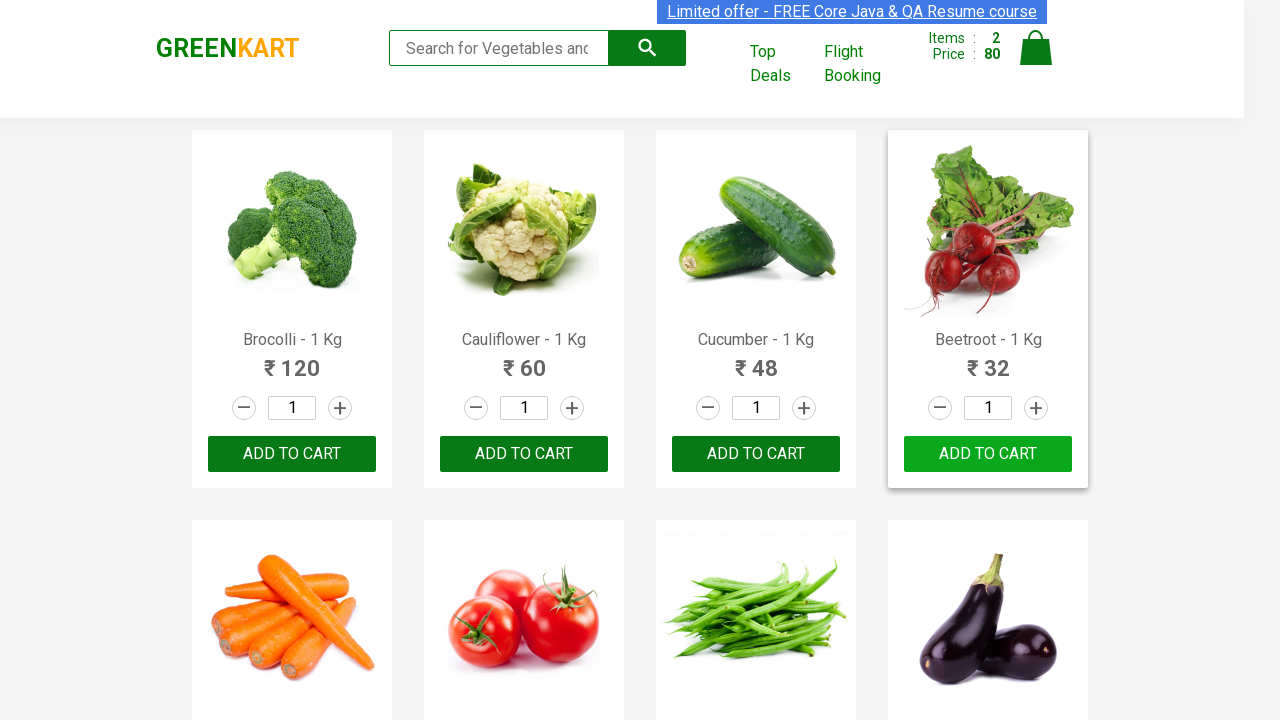

Retrieved text content from product element 15
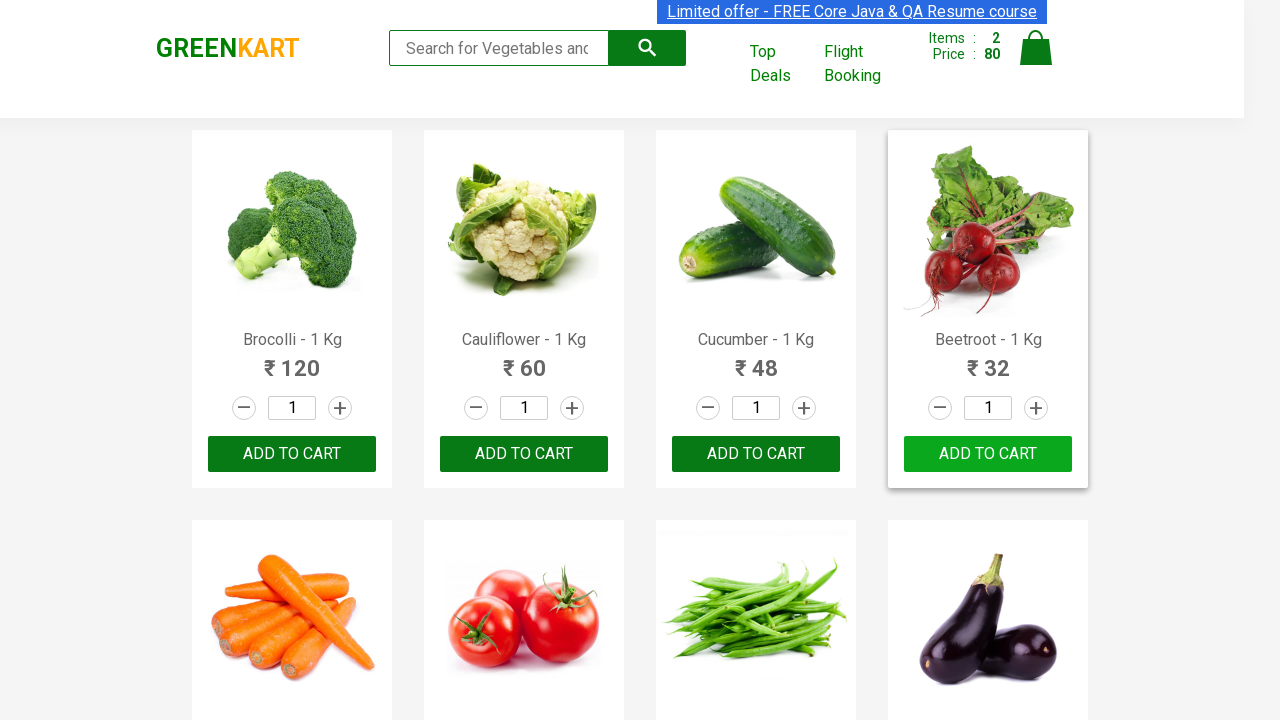

Extracted product name: 'Banana'
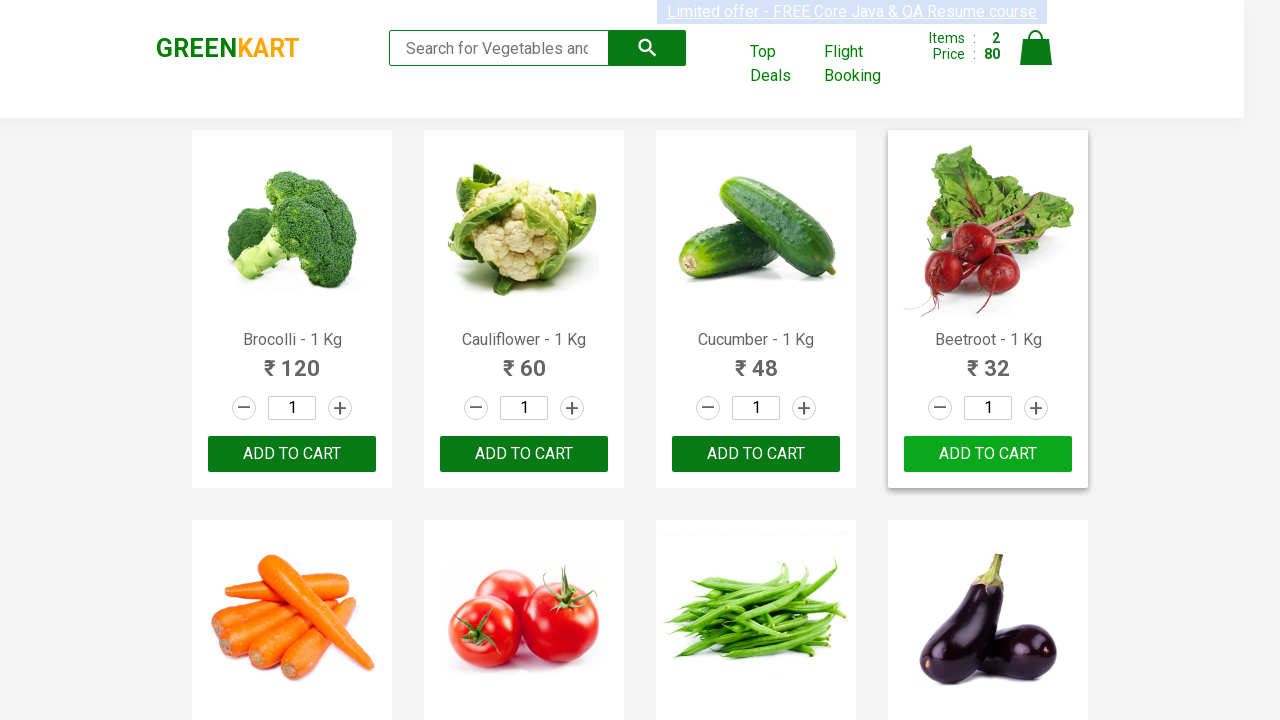

Retrieved text content from product element 16
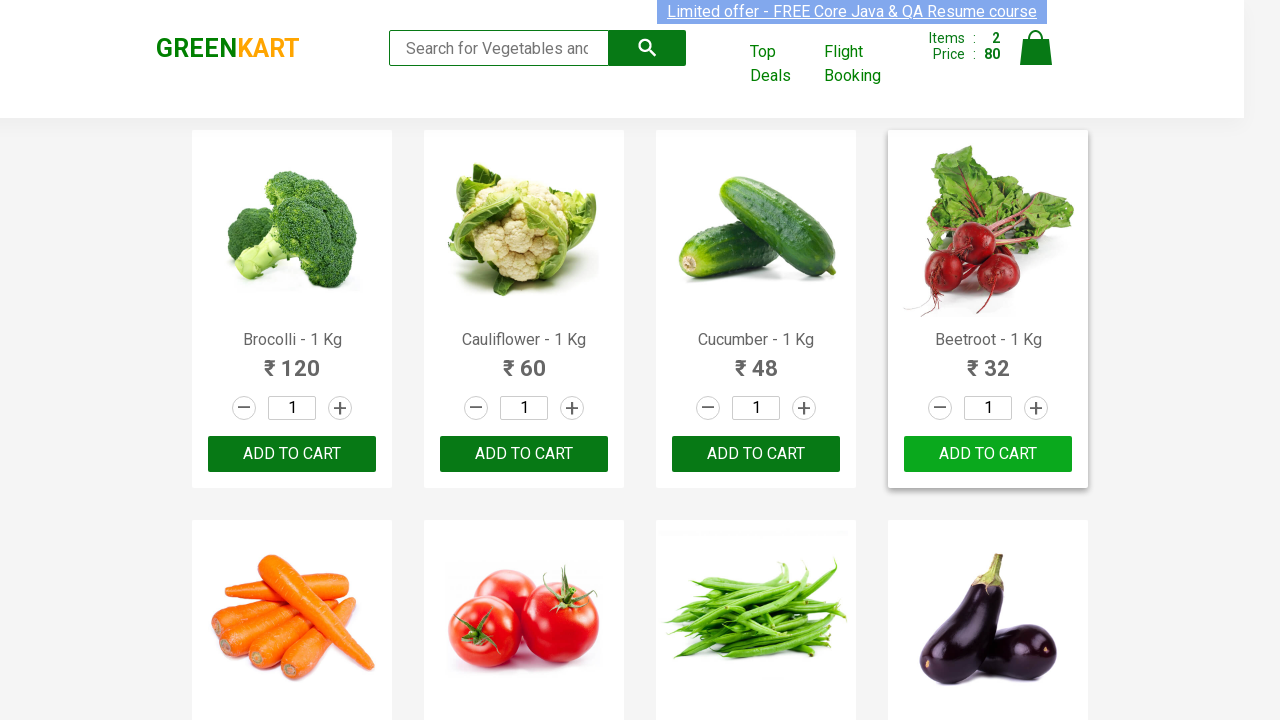

Extracted product name: 'Grapes'
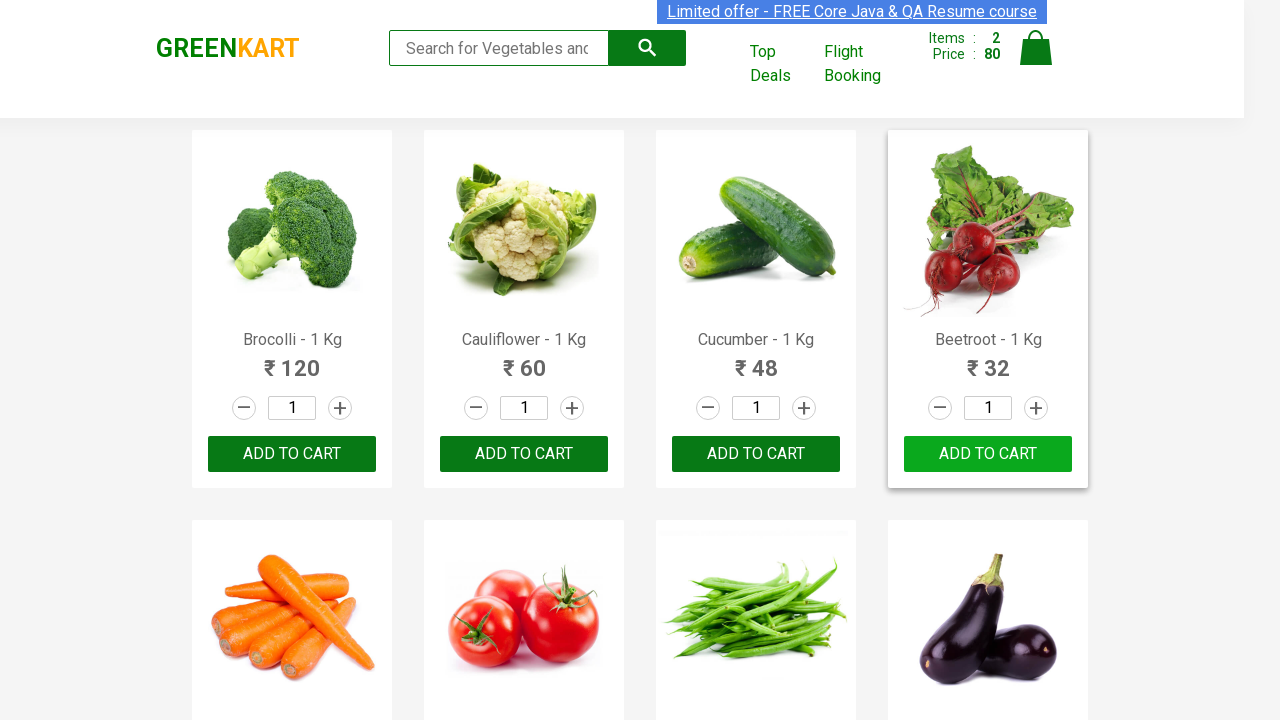

Retrieved text content from product element 17
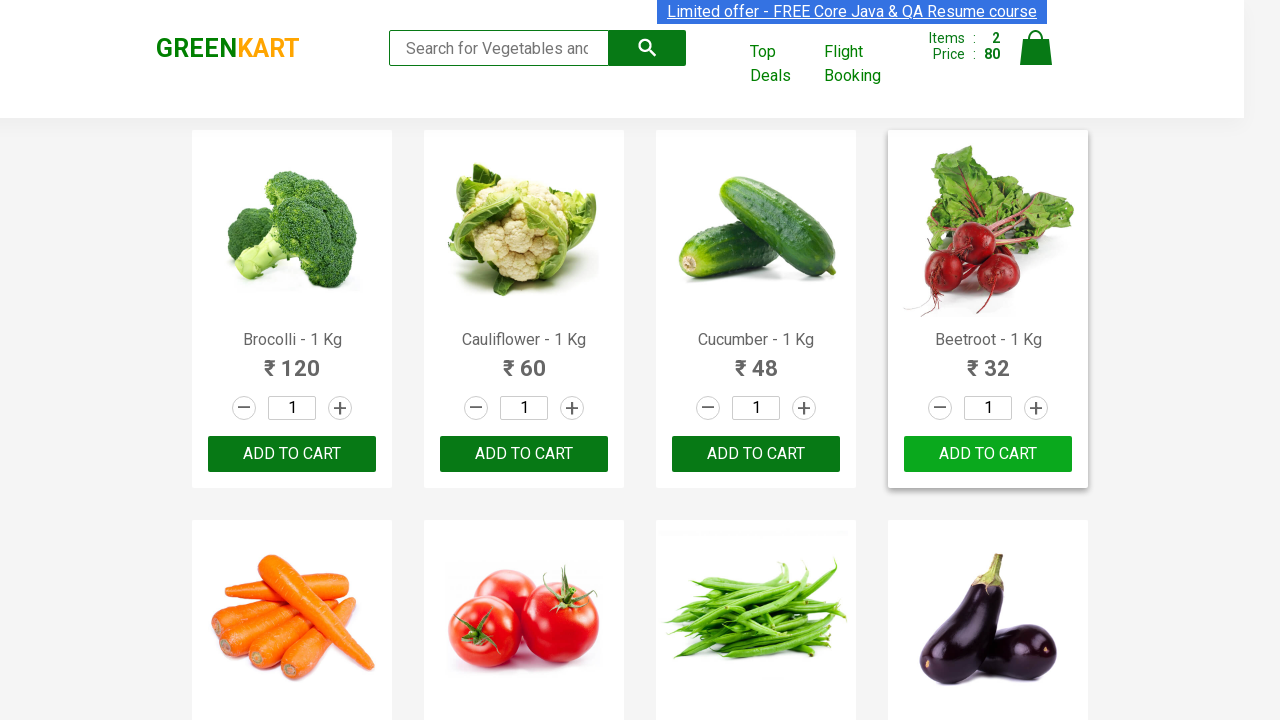

Extracted product name: 'Mango'
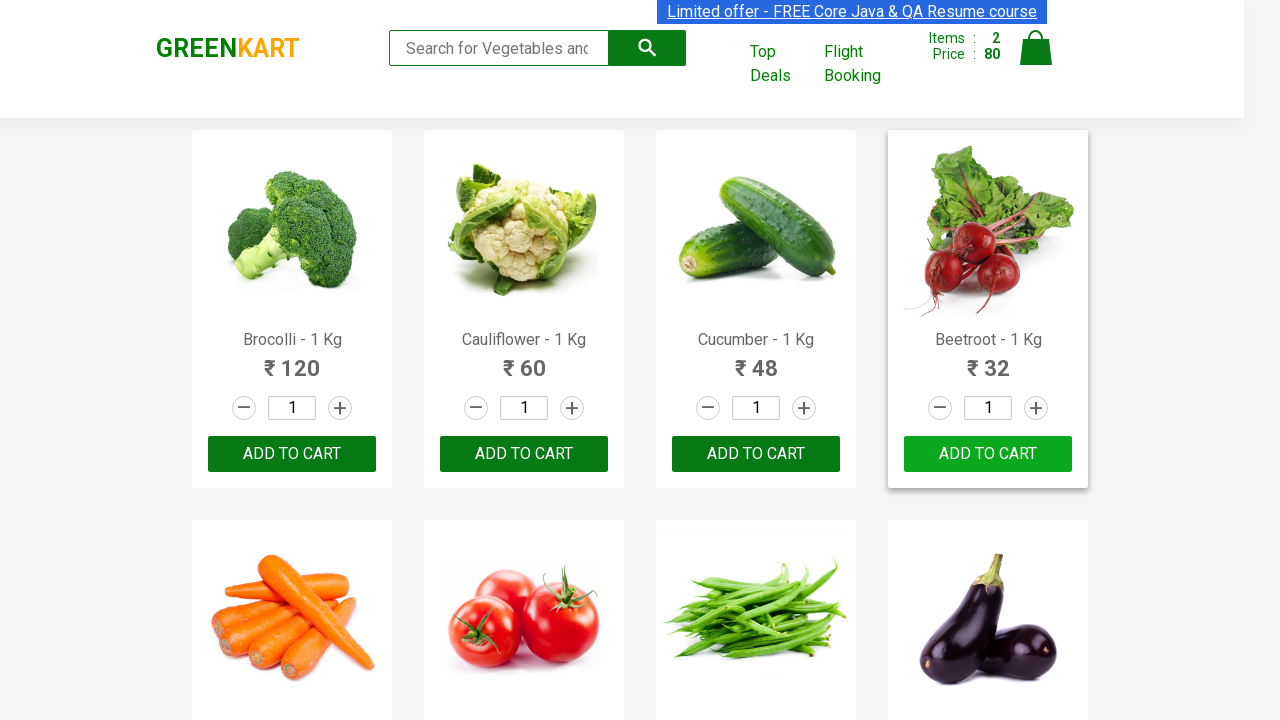

Retrieved text content from product element 18
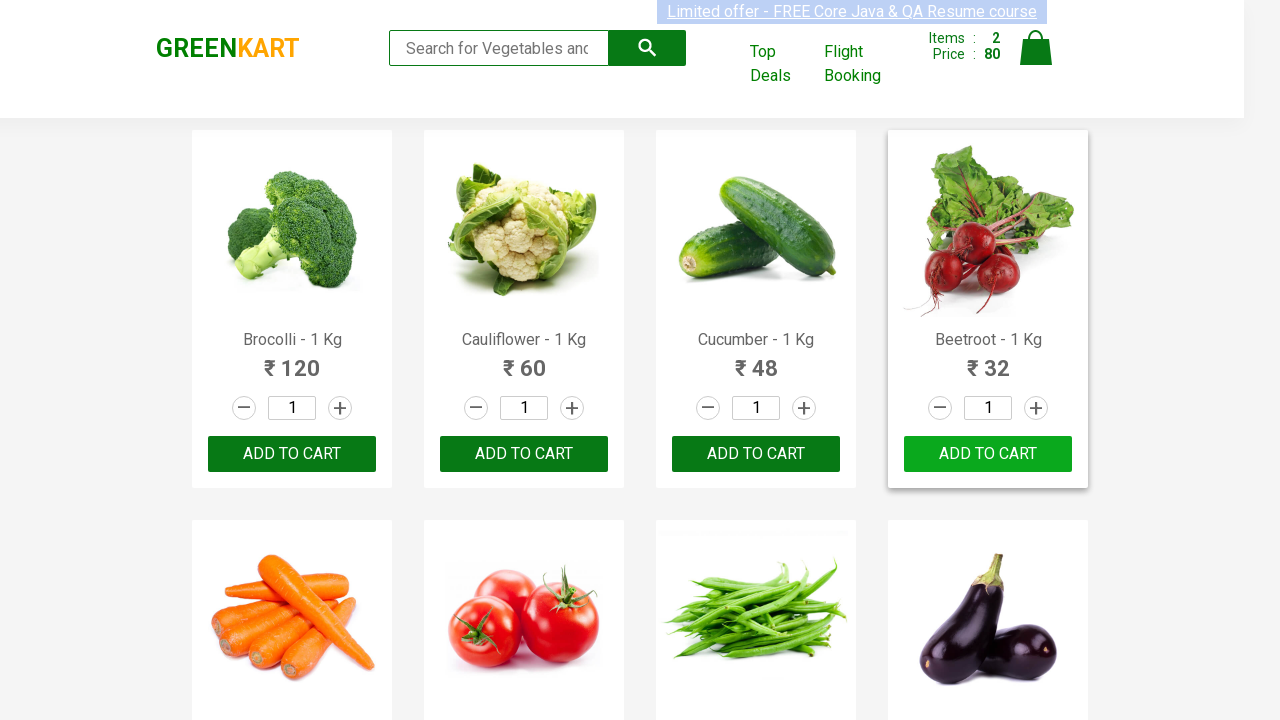

Extracted product name: 'Musk Melon'
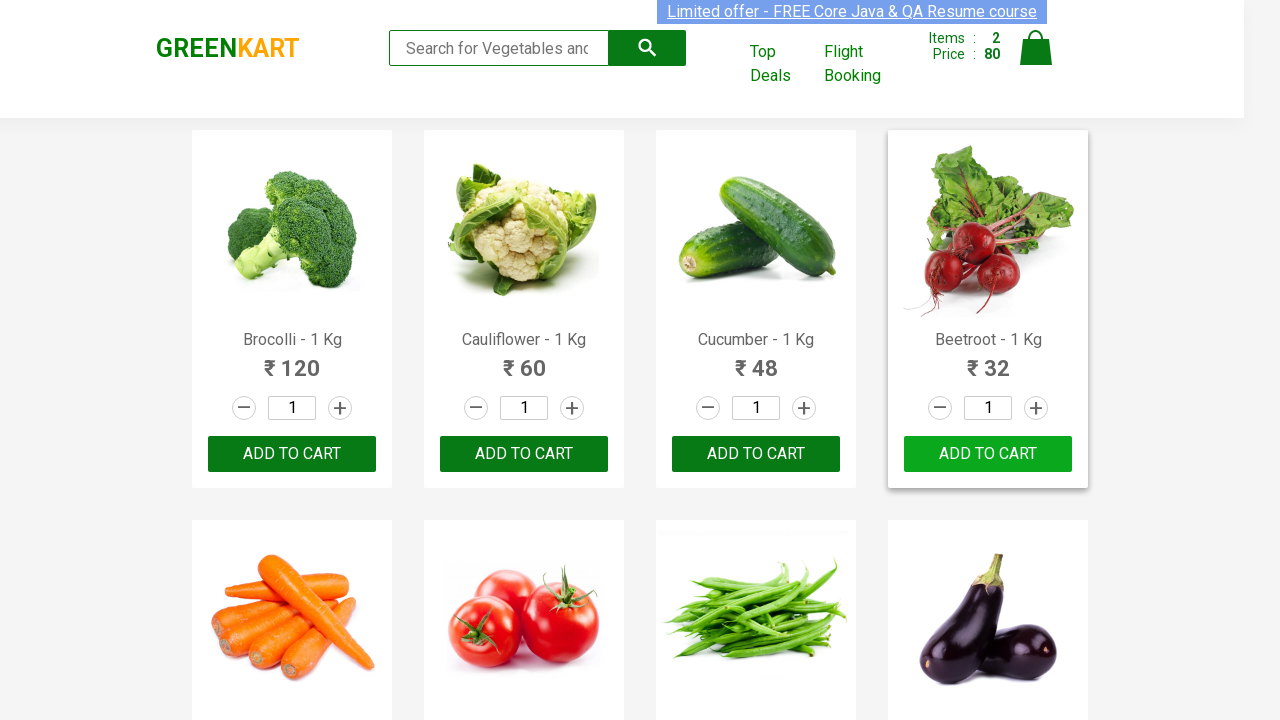

Retrieved text content from product element 19
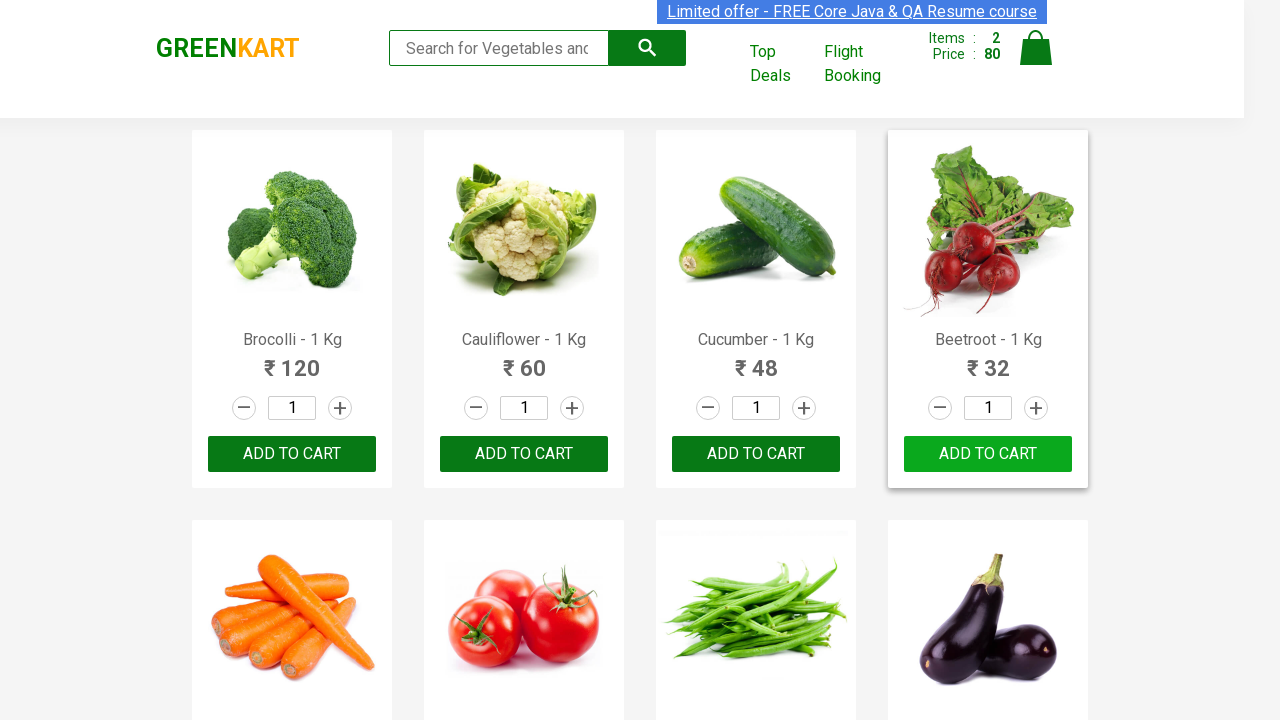

Extracted product name: 'Orange'
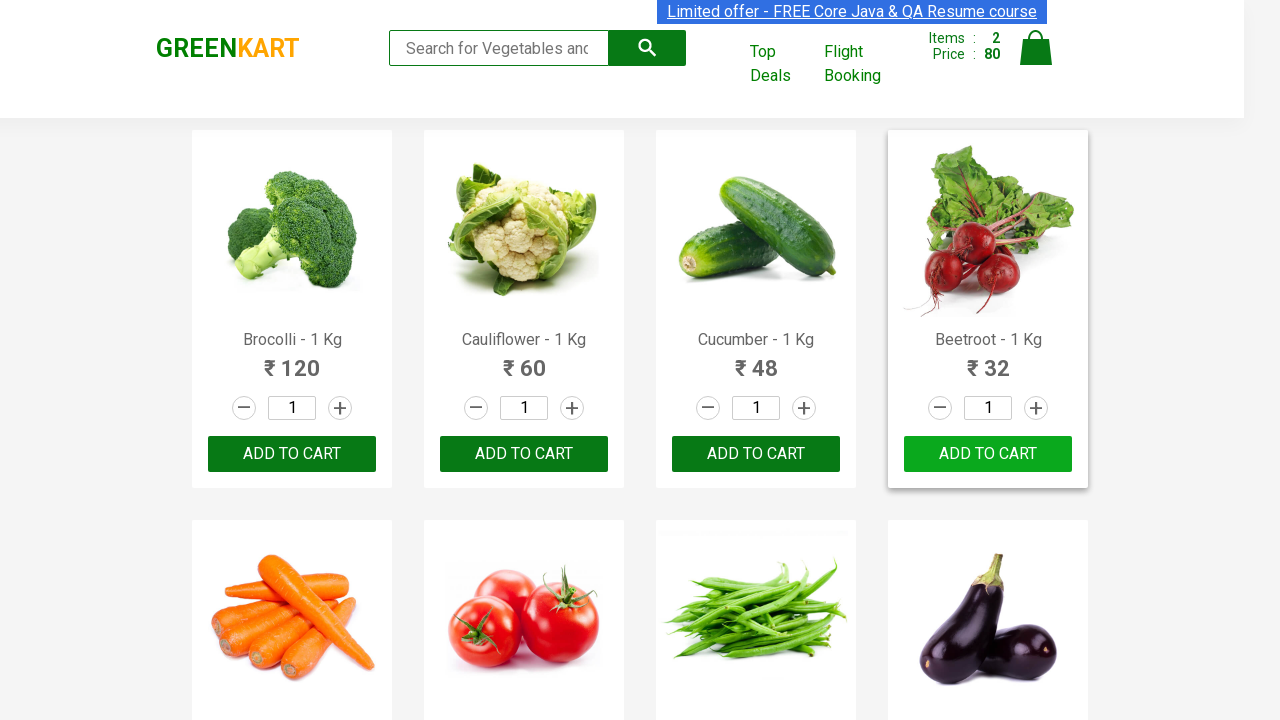

Retrieved text content from product element 20
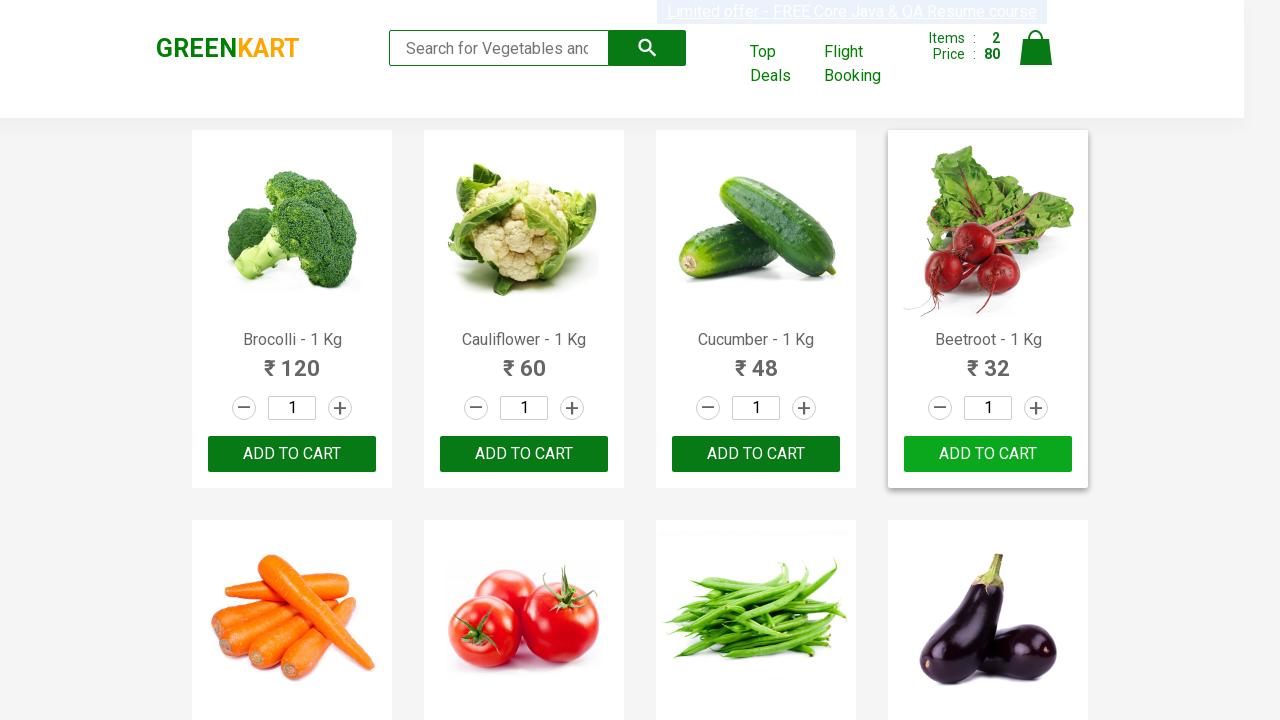

Extracted product name: 'Pears'
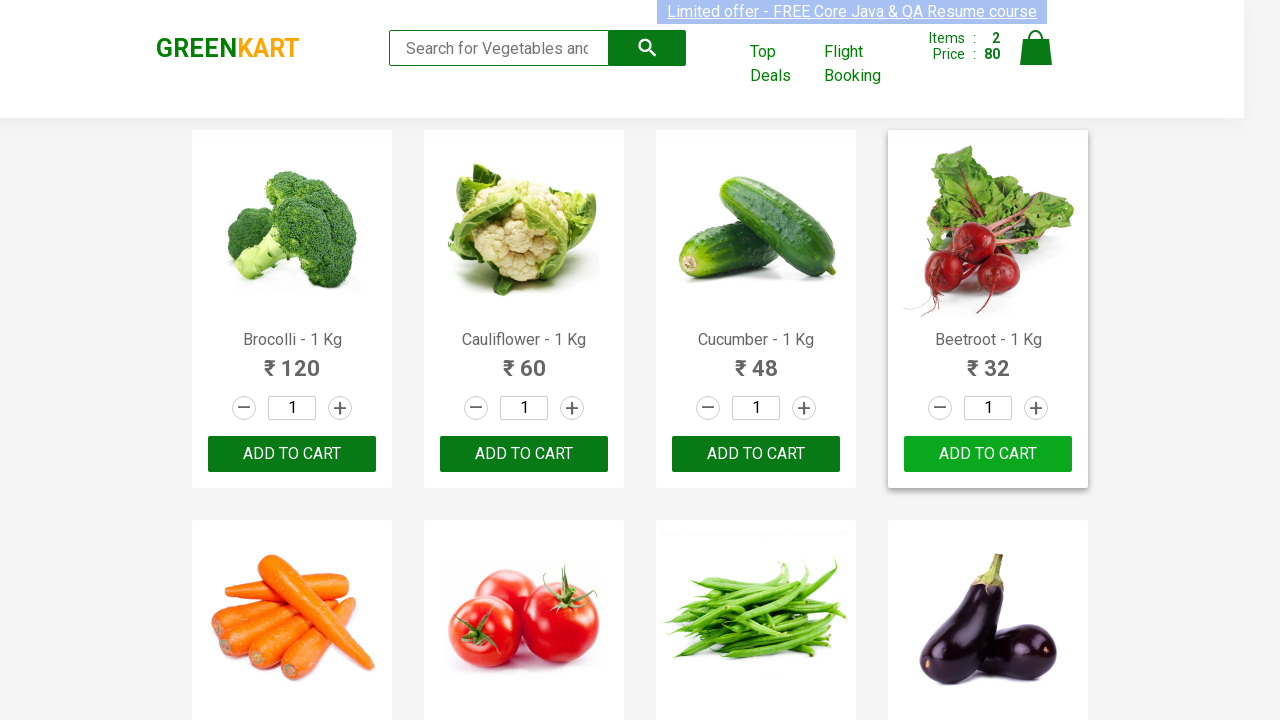

Retrieved text content from product element 21
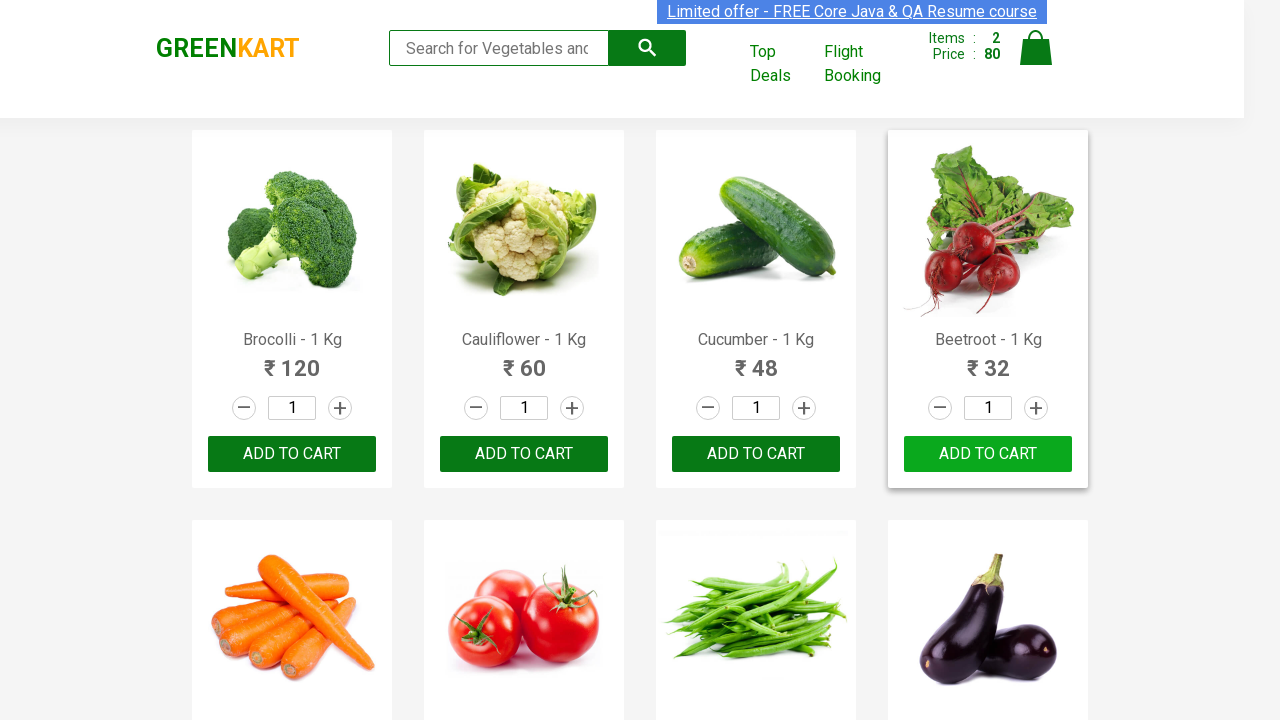

Extracted product name: 'Pomegranate'
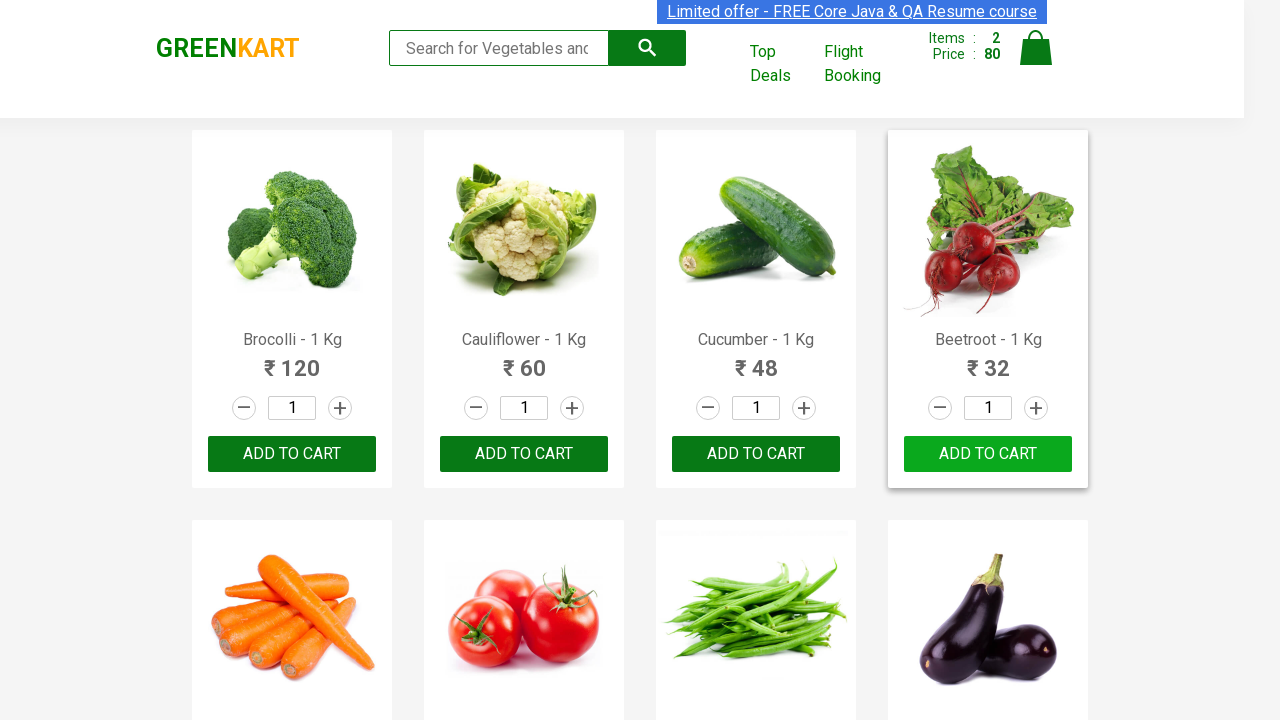

Retrieved text content from product element 22
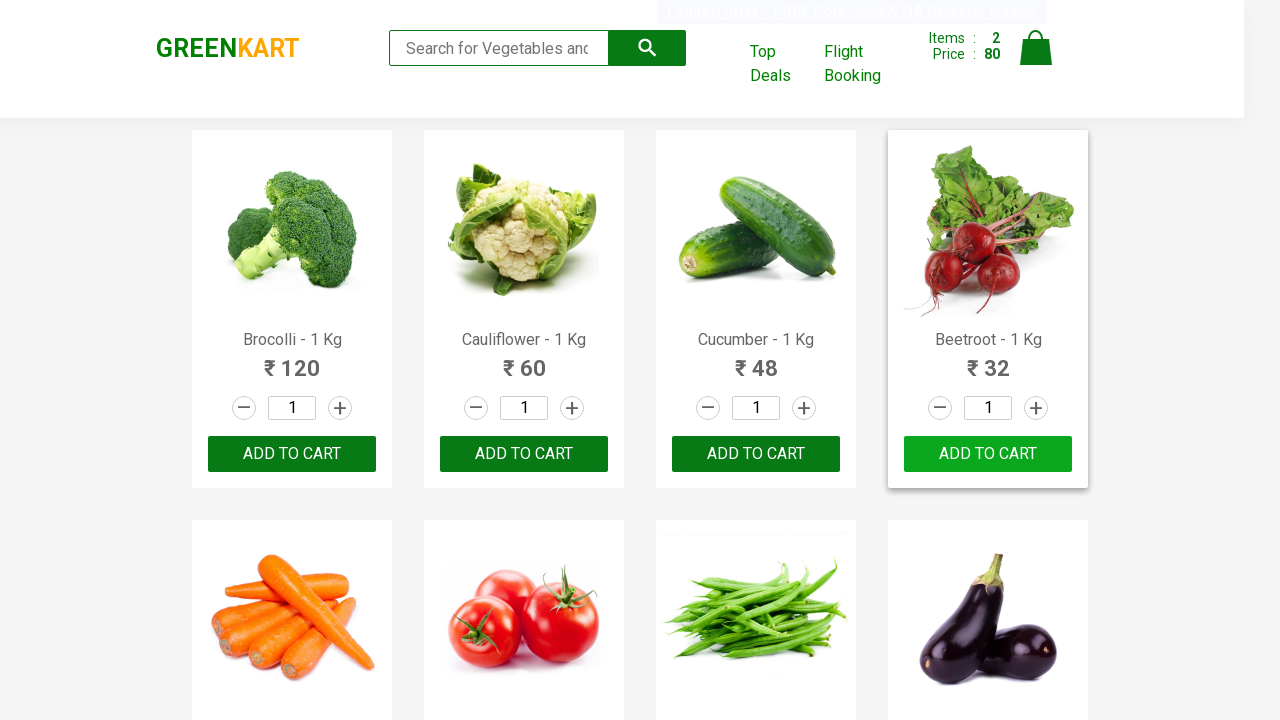

Extracted product name: 'Raspberry'
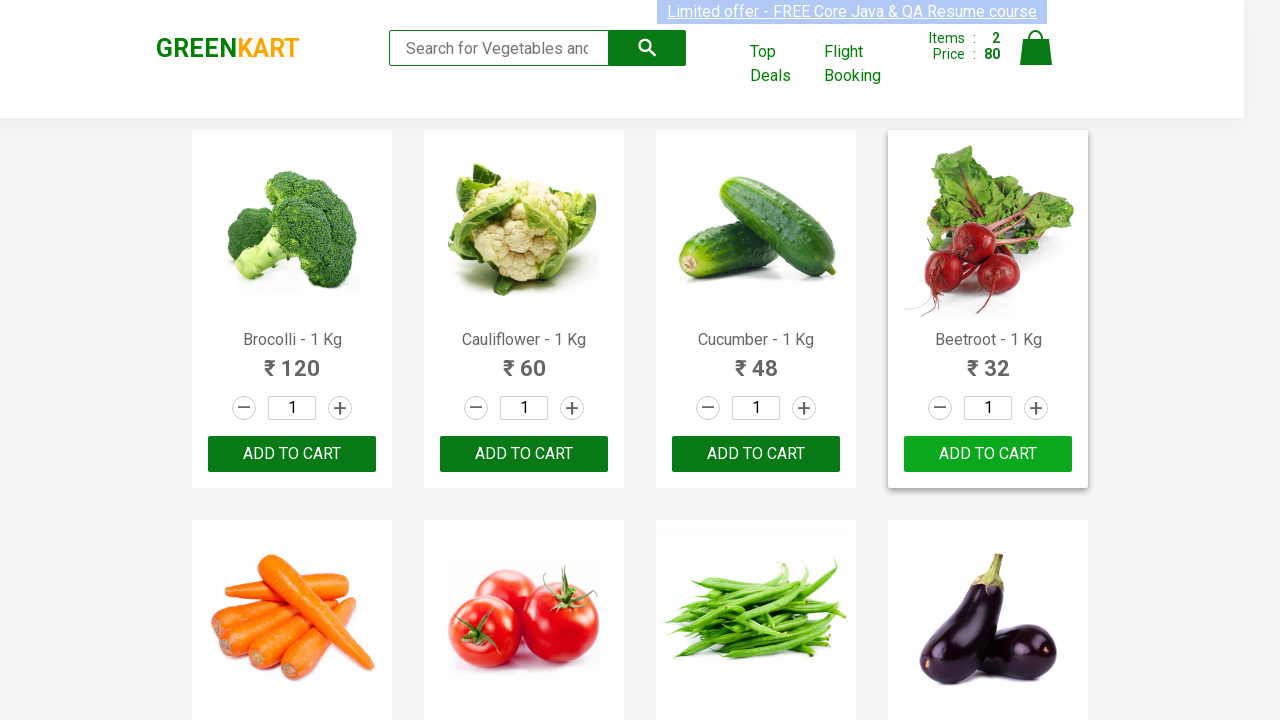

Clicked 'Add to cart' button for 'Raspberry' at (756, 360) on xpath=//div[@class='product-action']/button >> nth=22
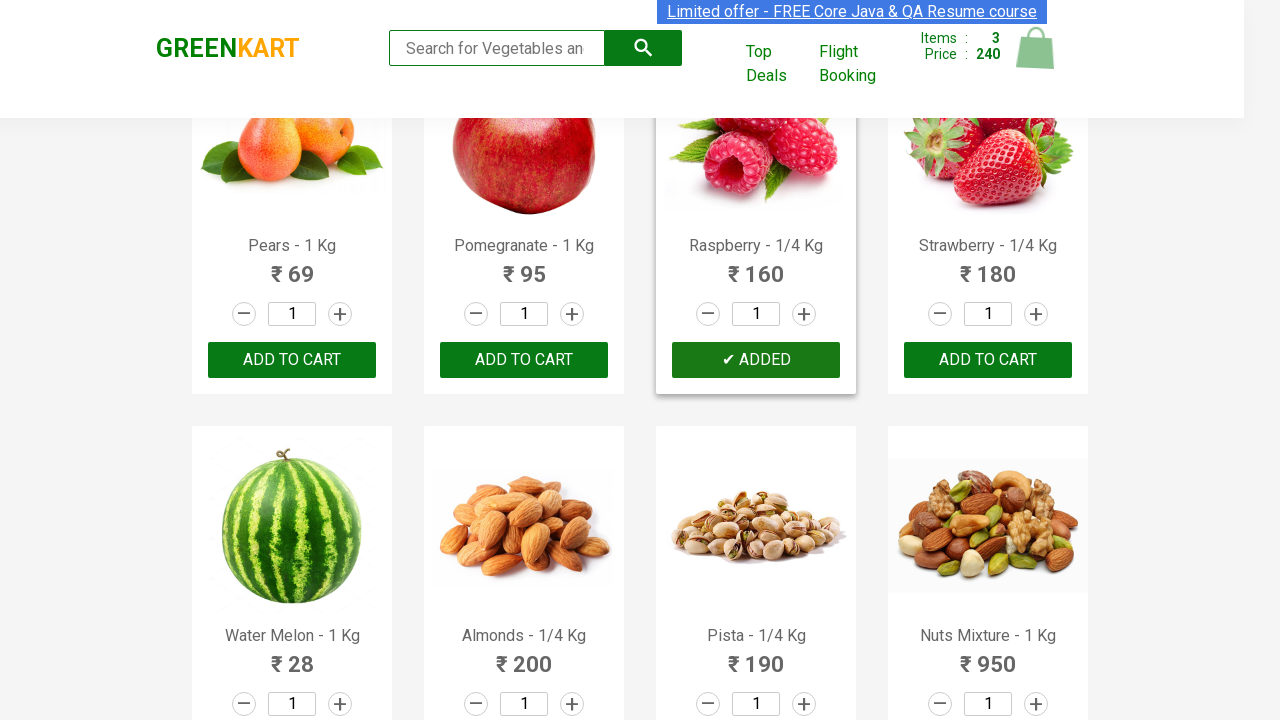

Retrieved text content from product element 23
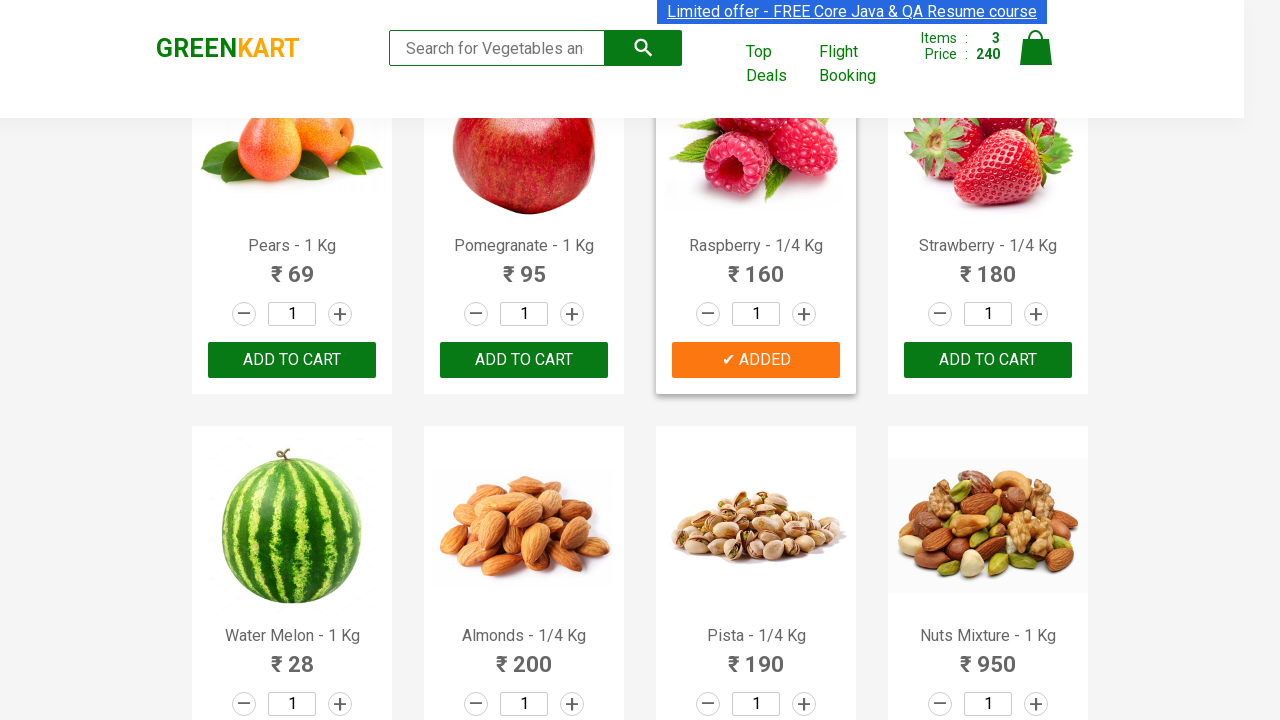

Extracted product name: 'Strawberry'
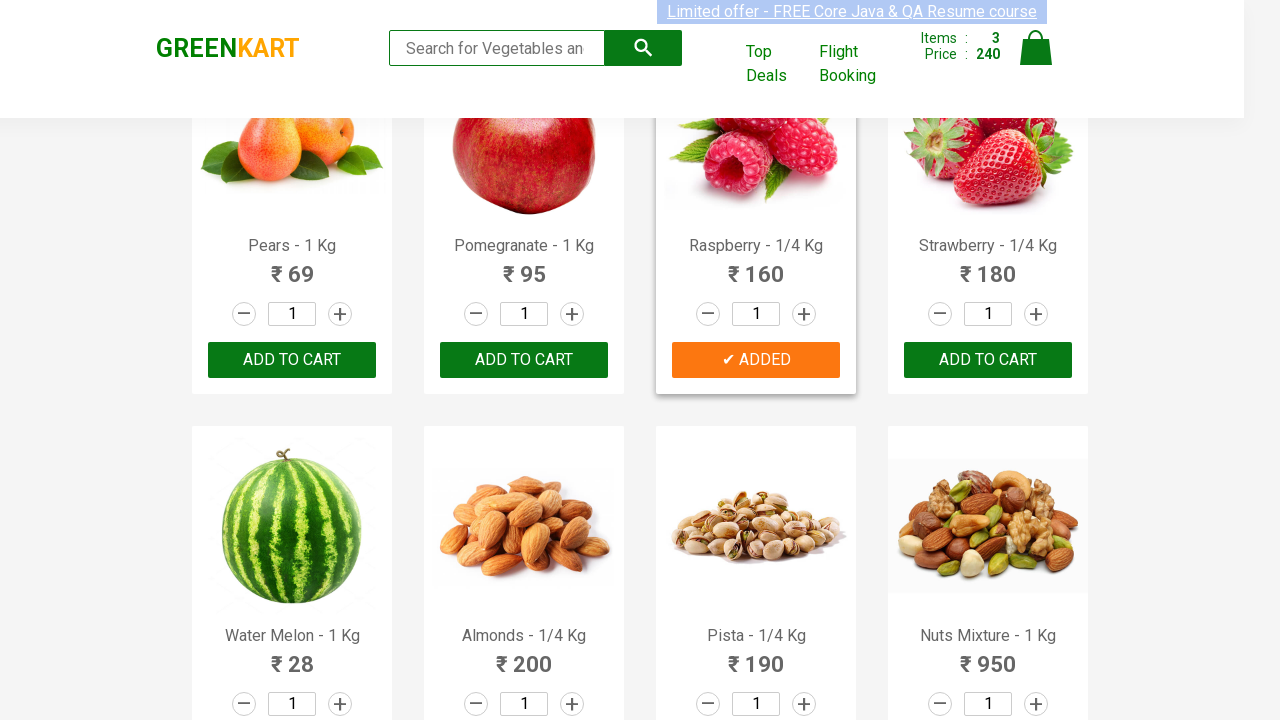

Retrieved text content from product element 24
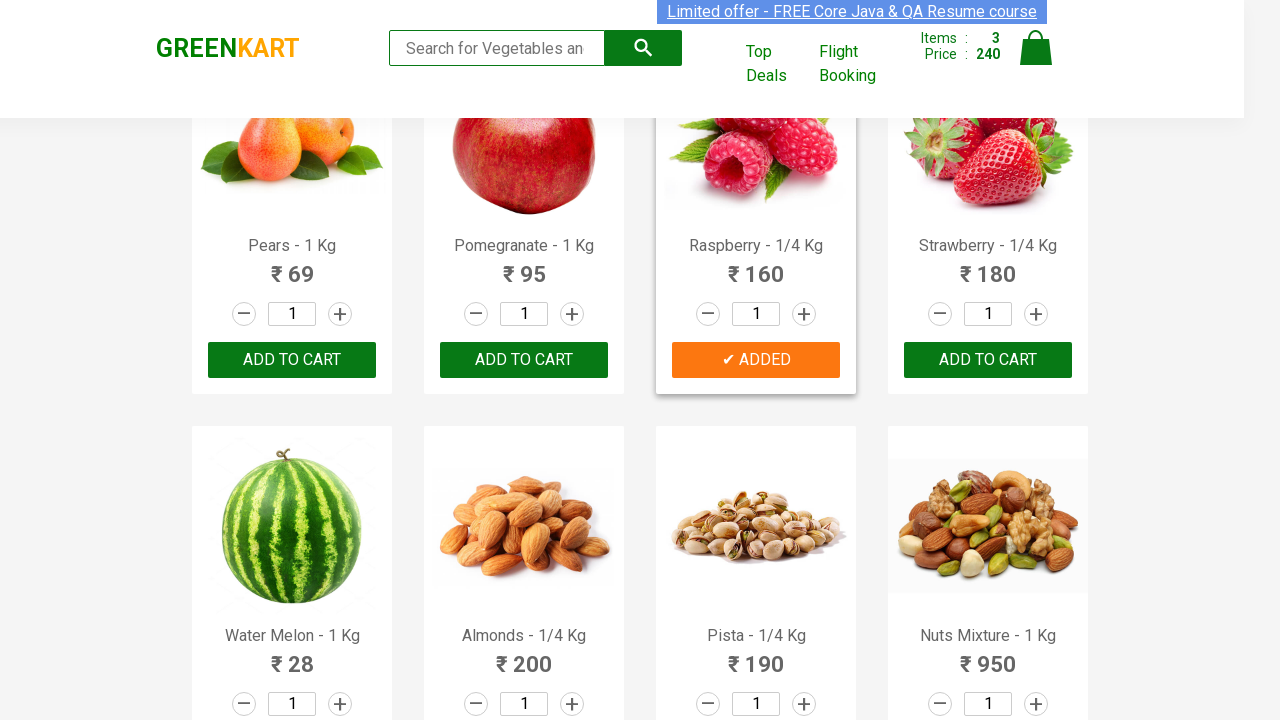

Extracted product name: 'Water Melon'
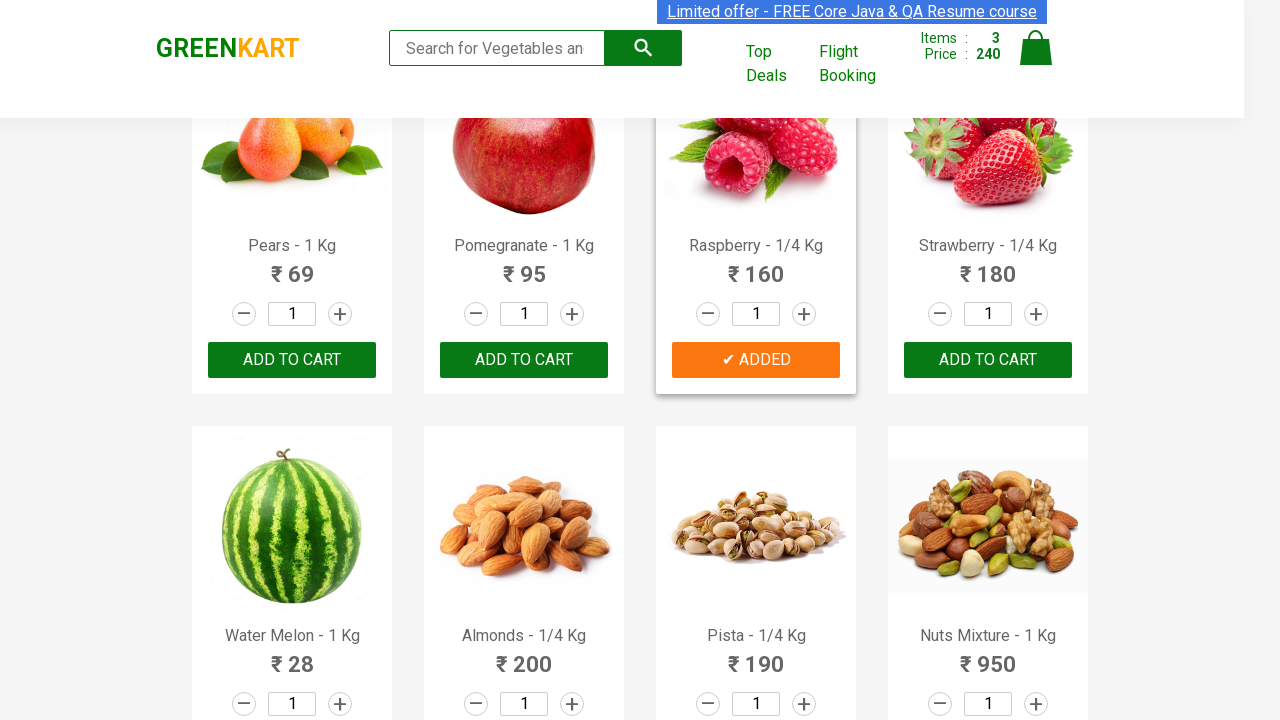

Retrieved text content from product element 25
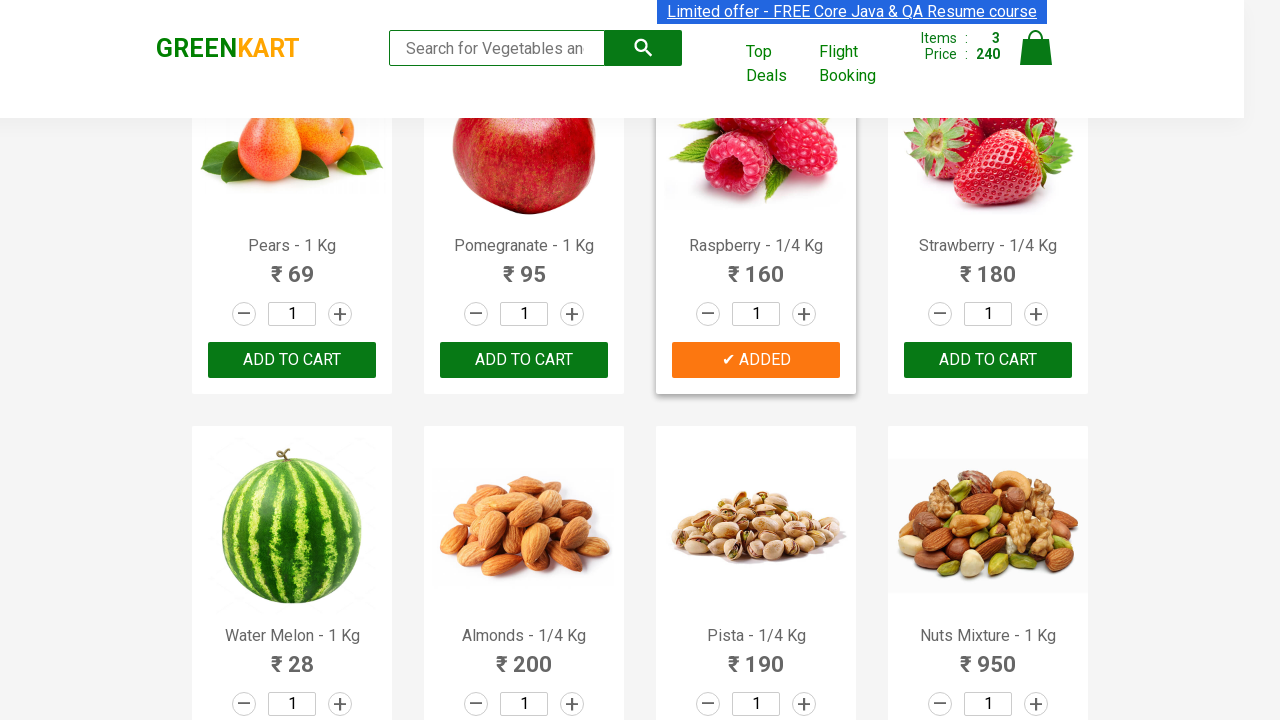

Extracted product name: 'Almonds'
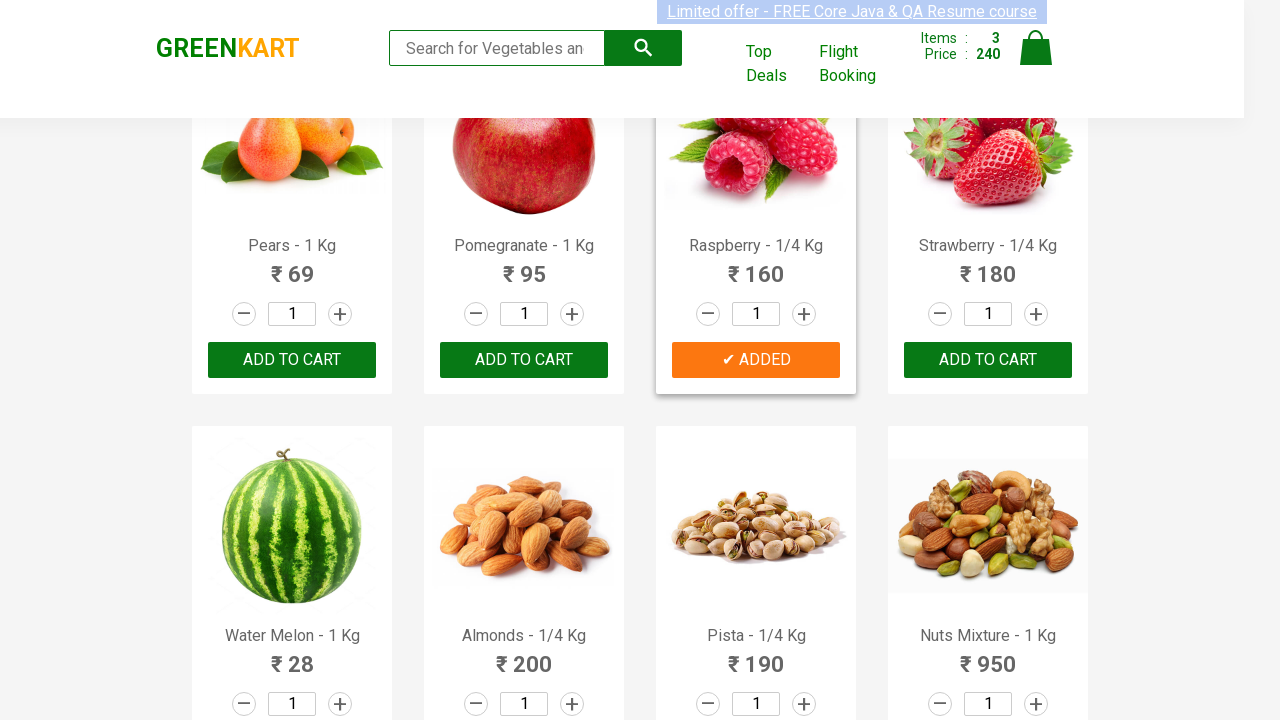

Retrieved text content from product element 26
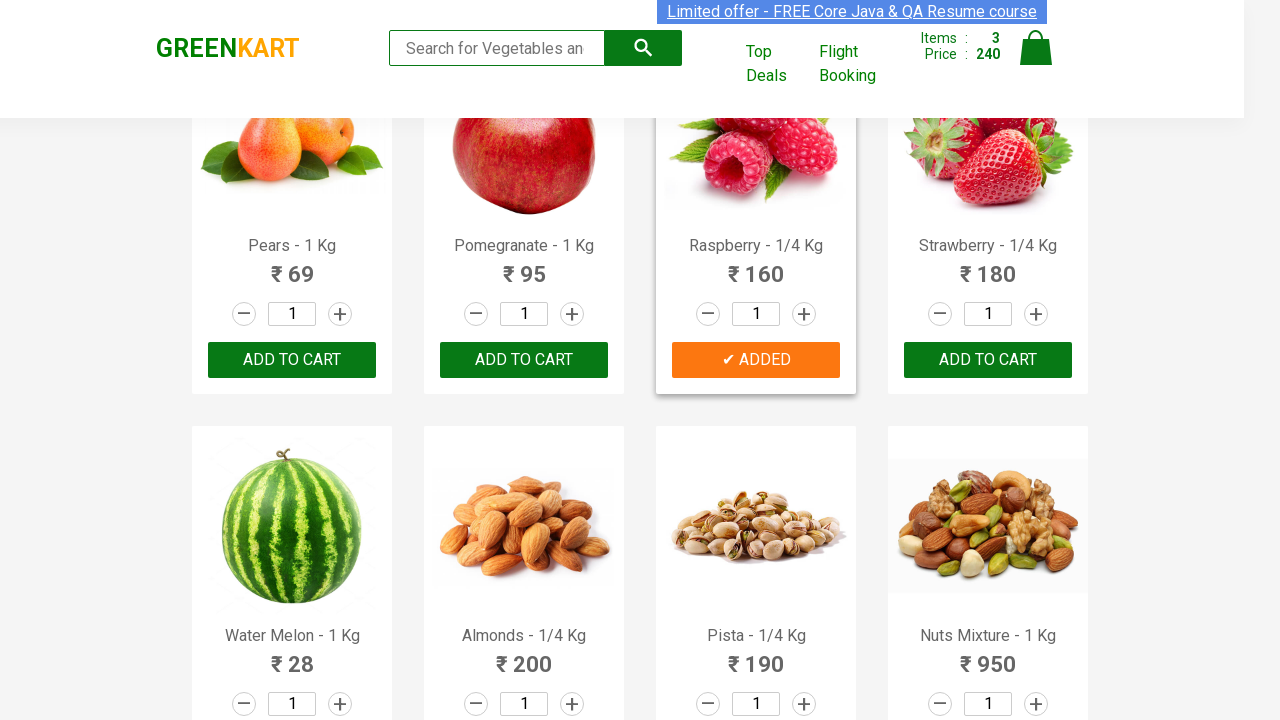

Extracted product name: 'Pista'
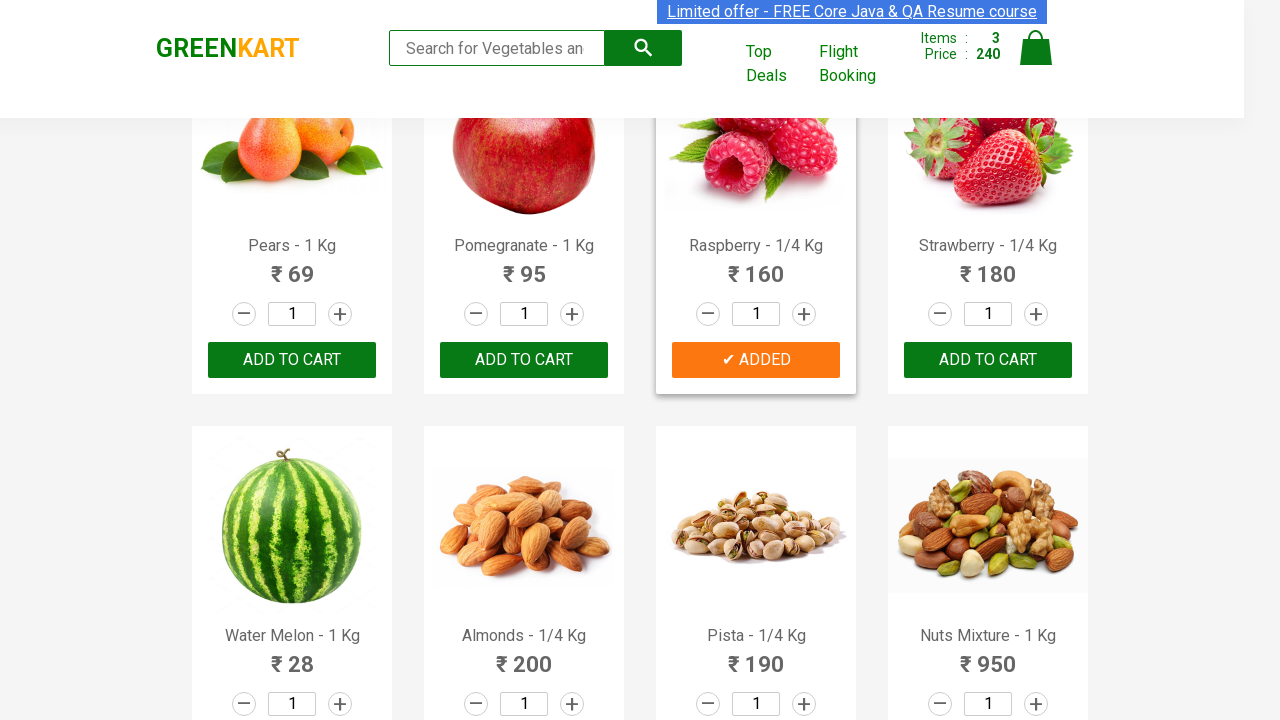

Retrieved text content from product element 27
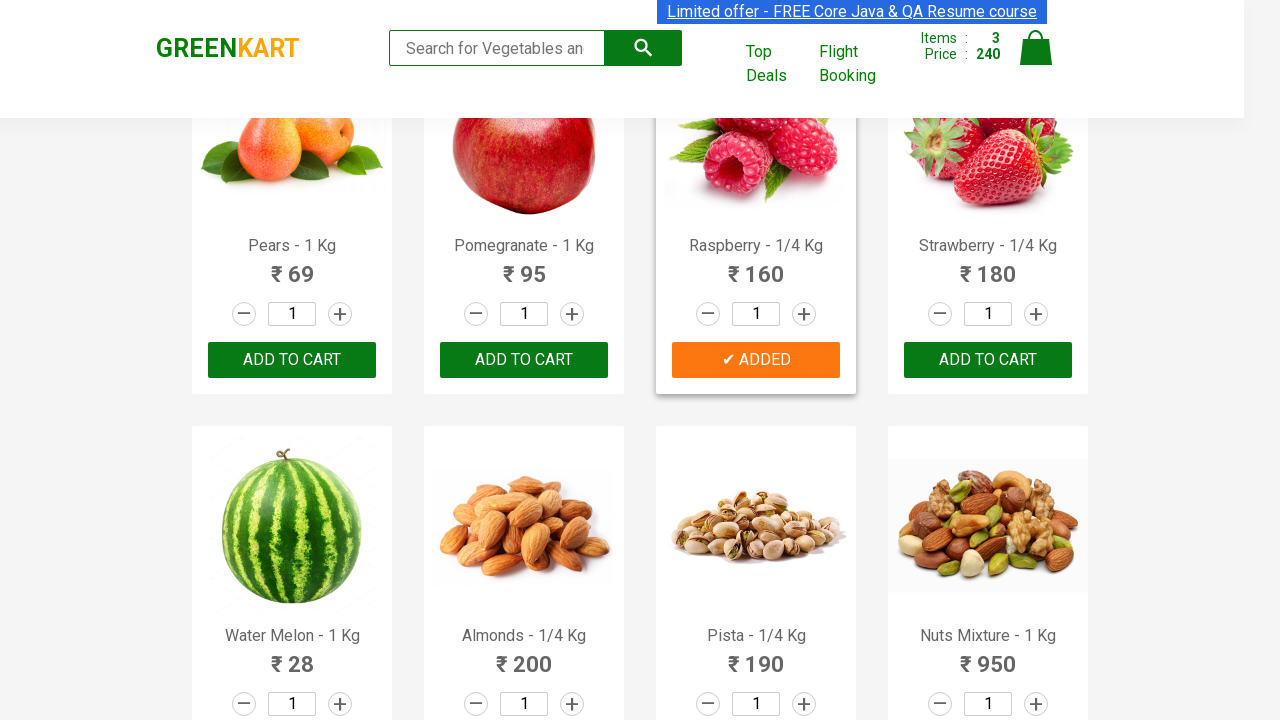

Extracted product name: 'Nuts Mixture'
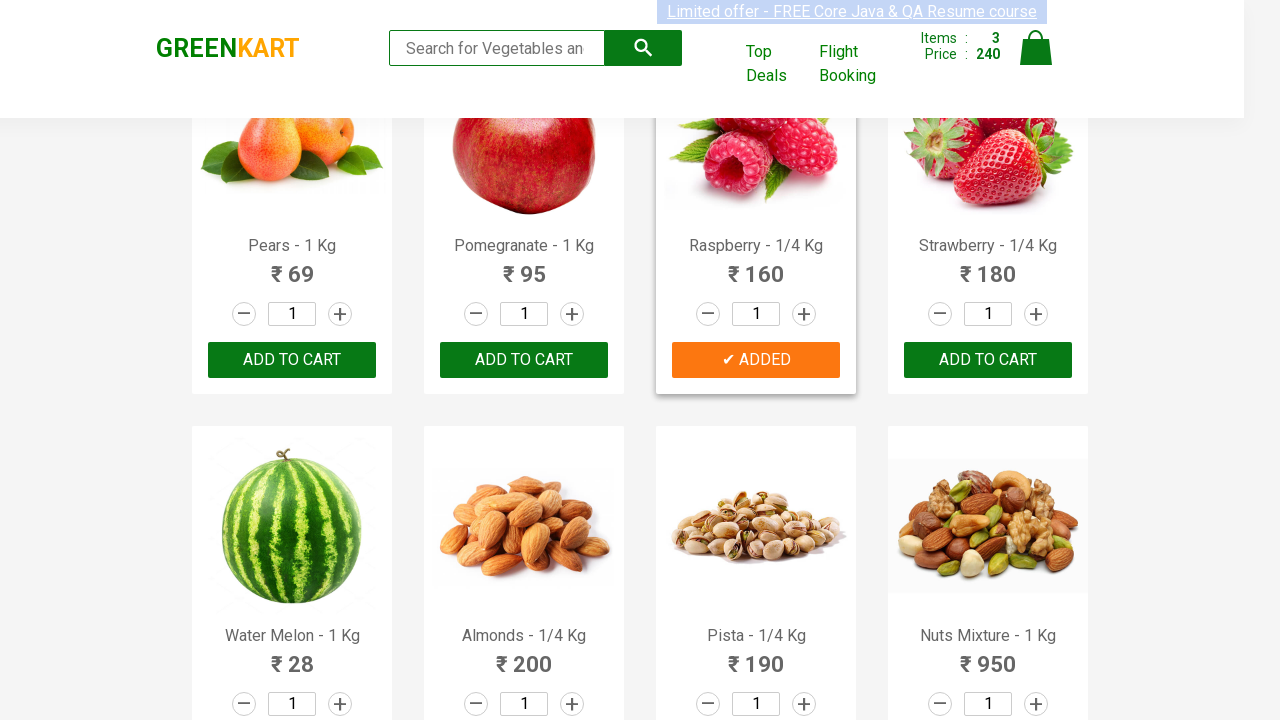

Retrieved text content from product element 28
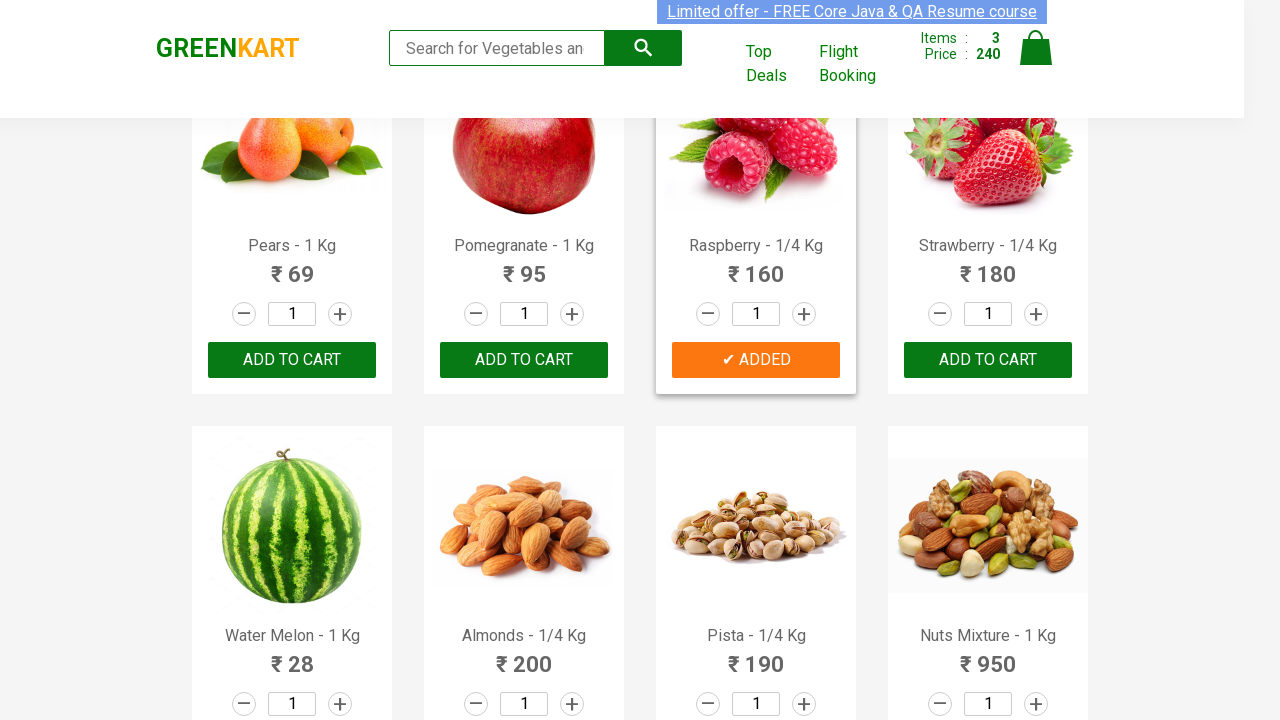

Extracted product name: 'Cashews'
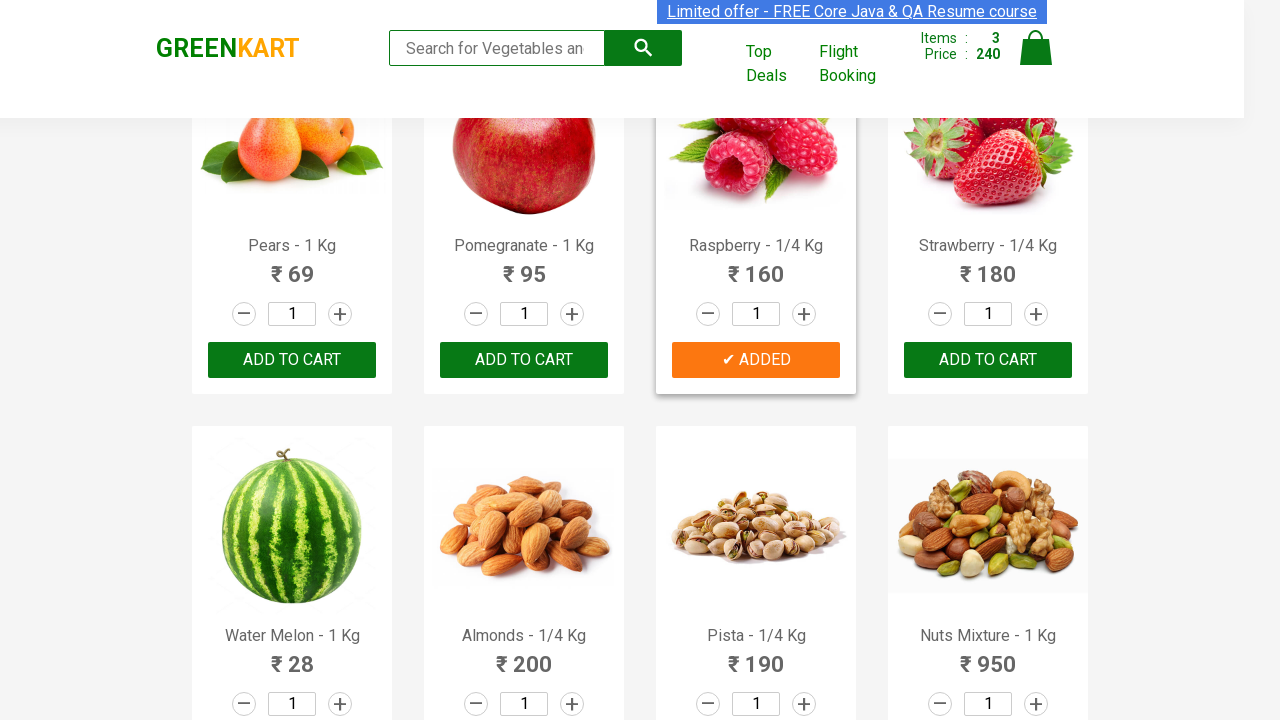

Retrieved text content from product element 29
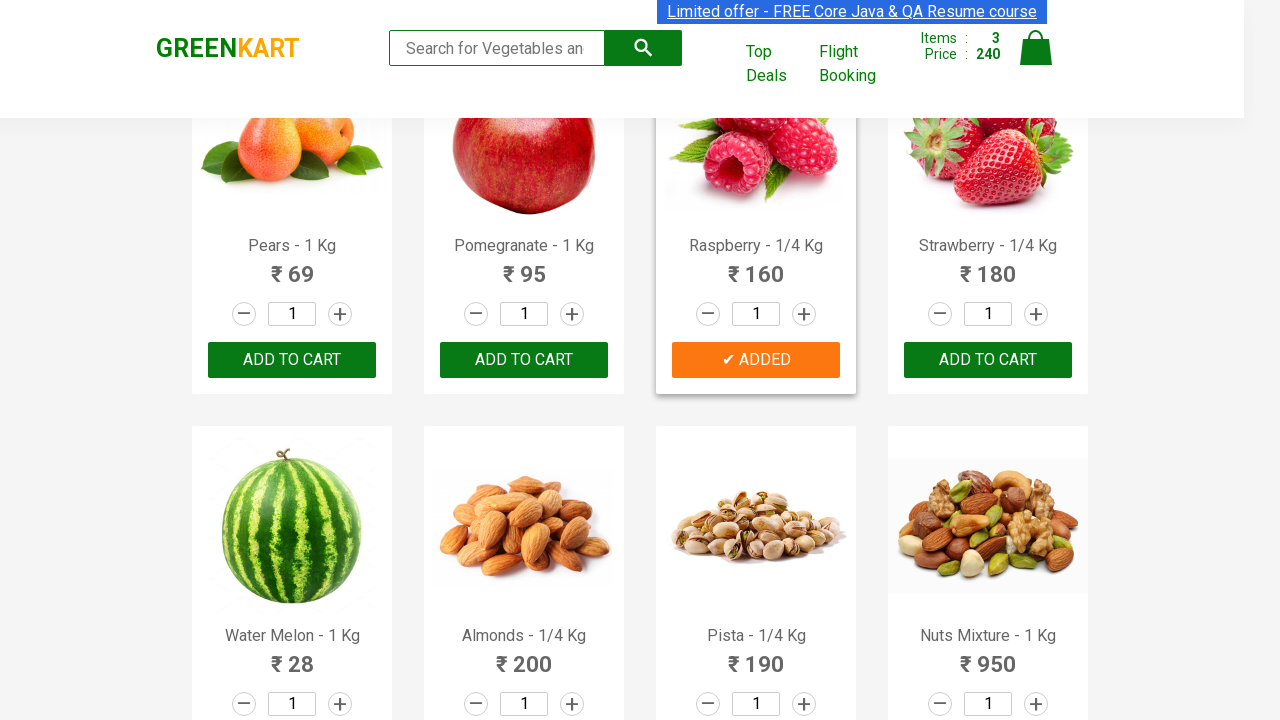

Extracted product name: 'Walnuts'
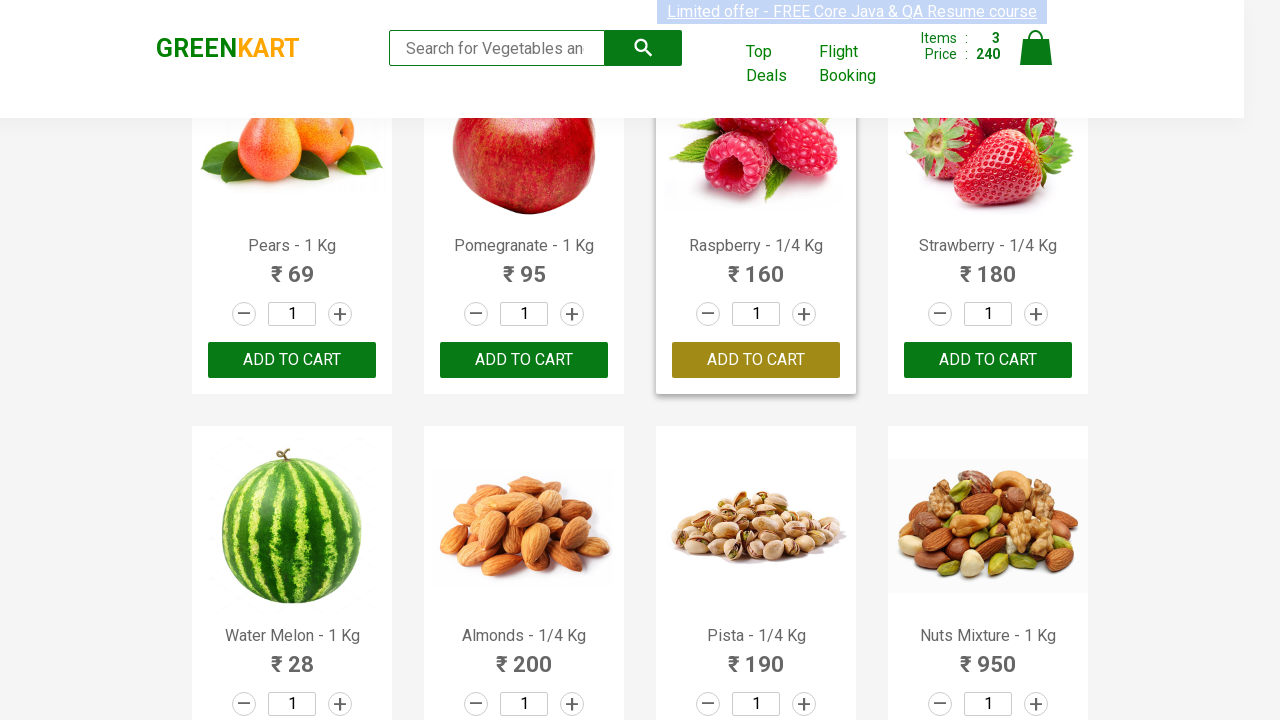

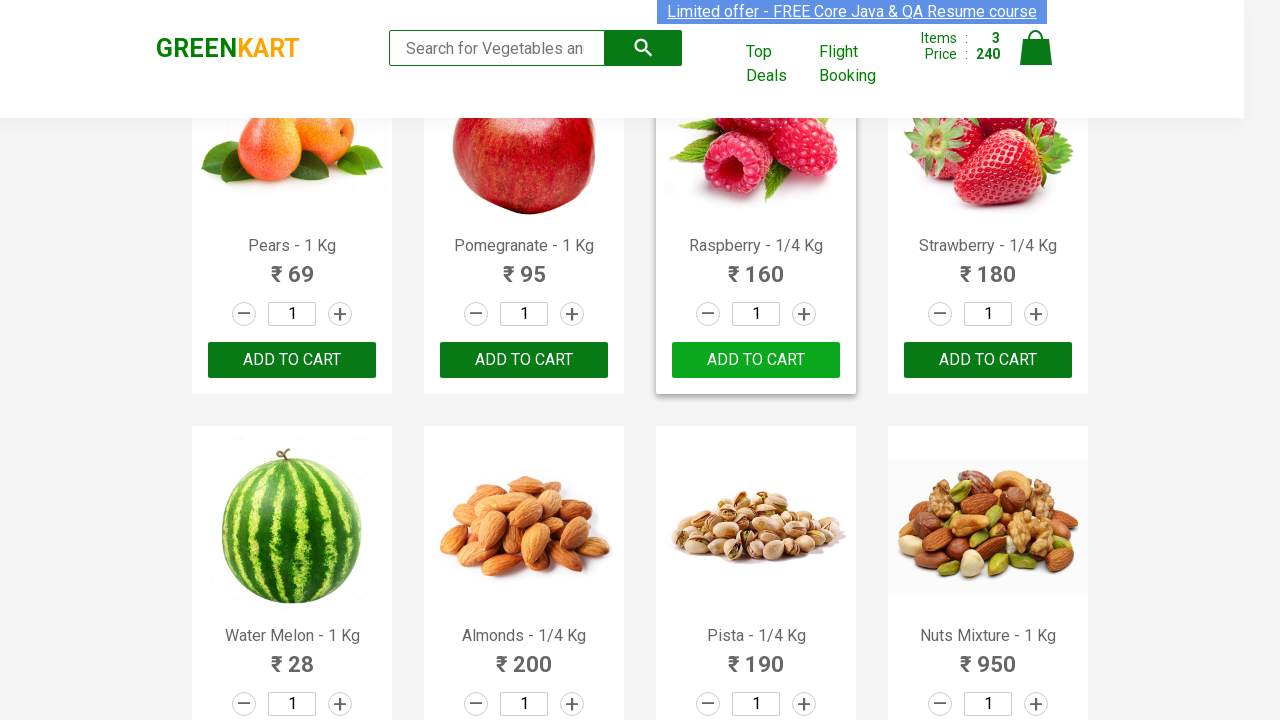